Navigates through property listings by clicking on each property card, viewing the detail page, and returning to the listing page

Starting URL: https://www.axcapital.ae/buy/dubai/properties-for-sale

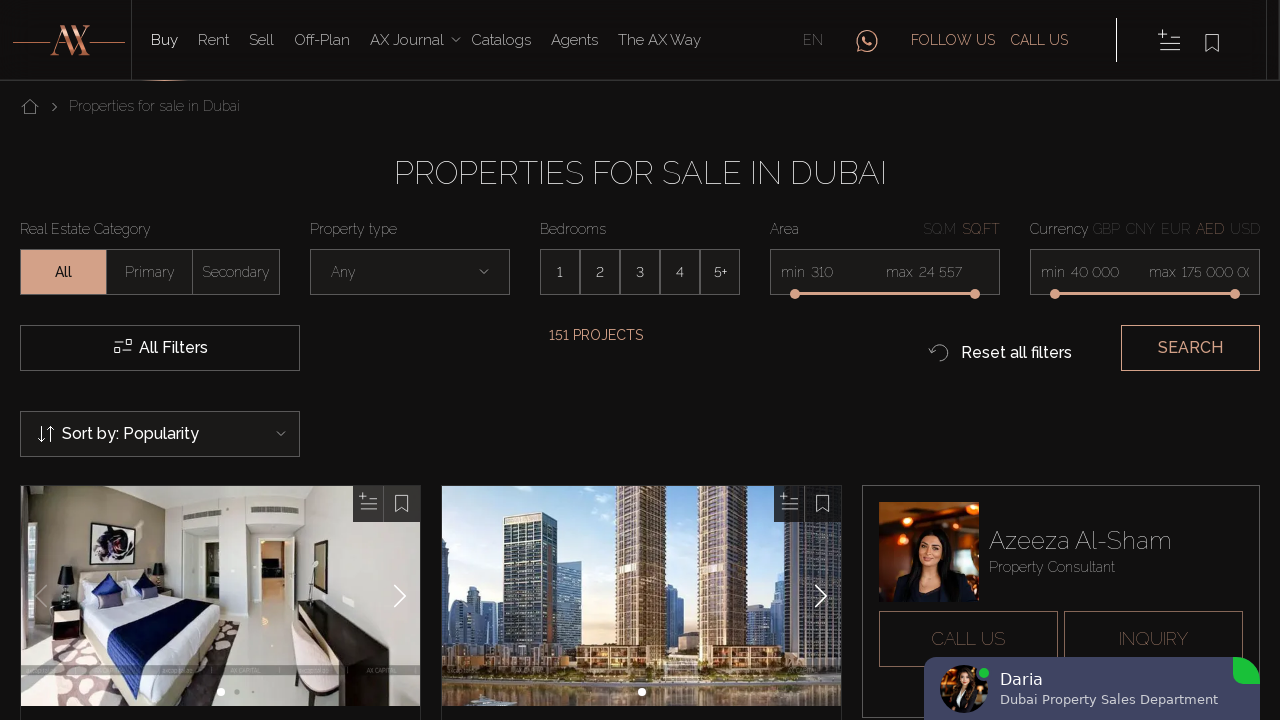

Property cards loaded on listing page
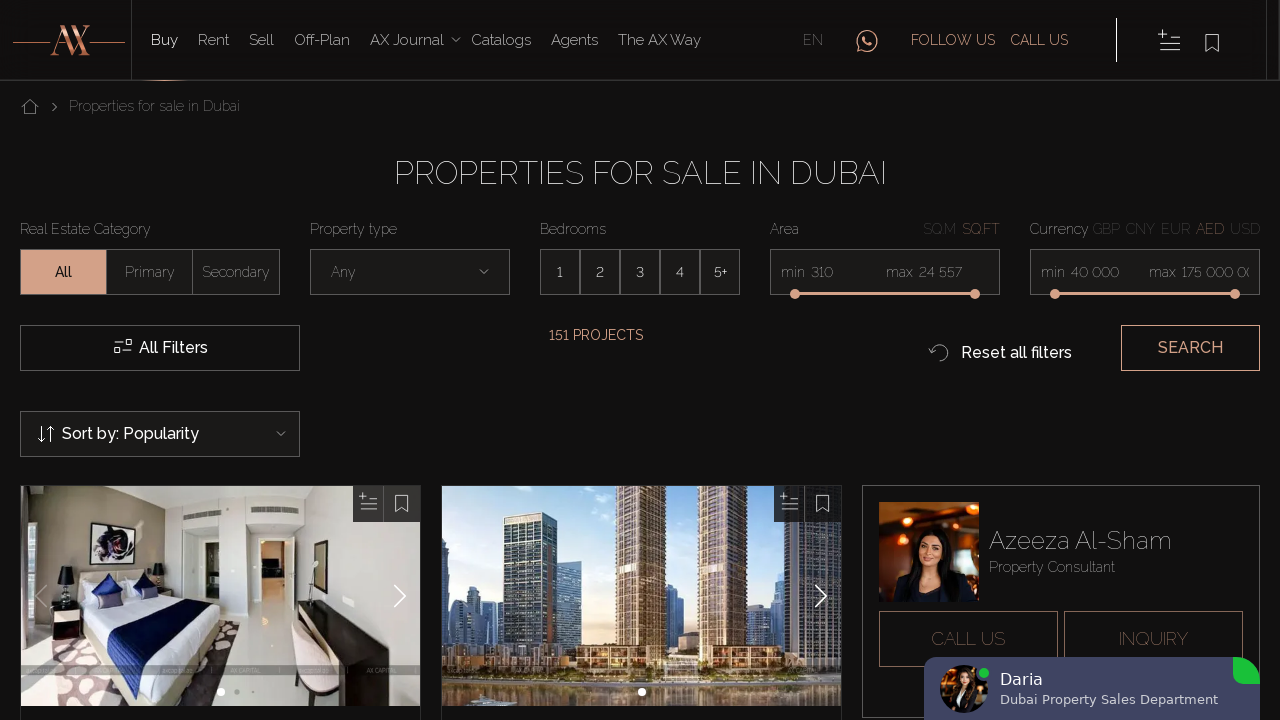

Retrieved all property cards from listing page
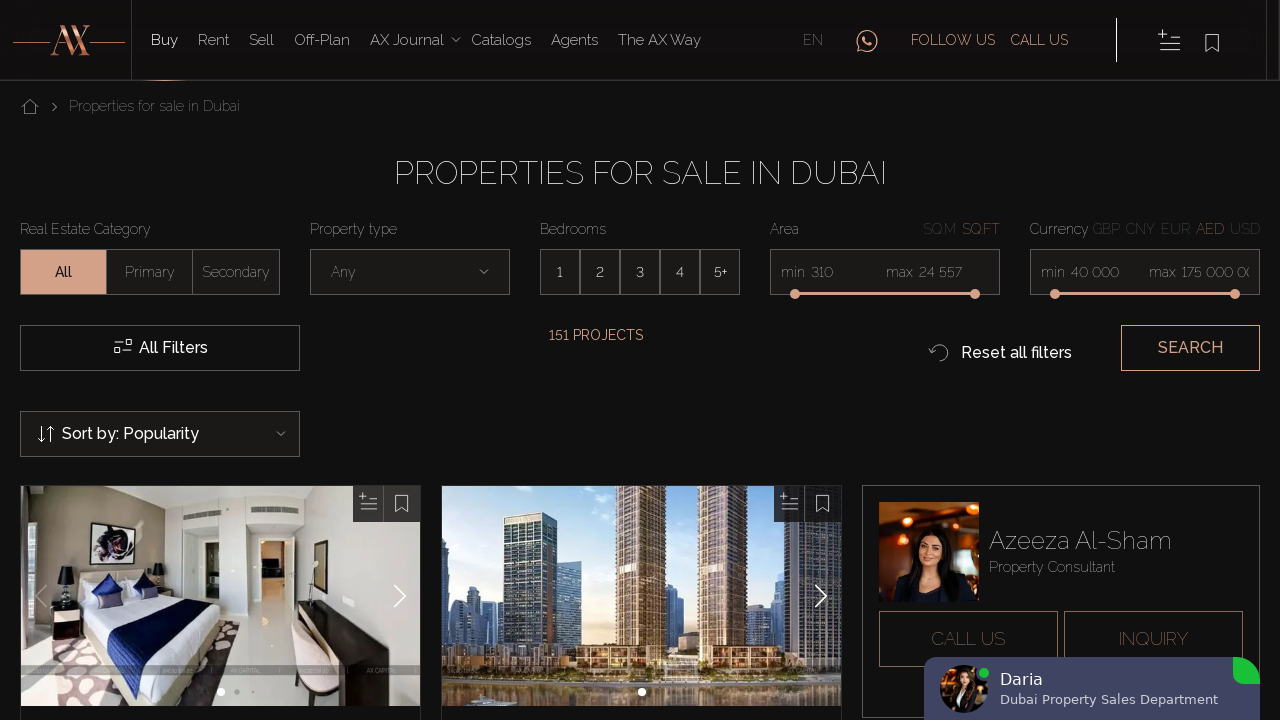

Re-fetched property cards list (iteration 1)
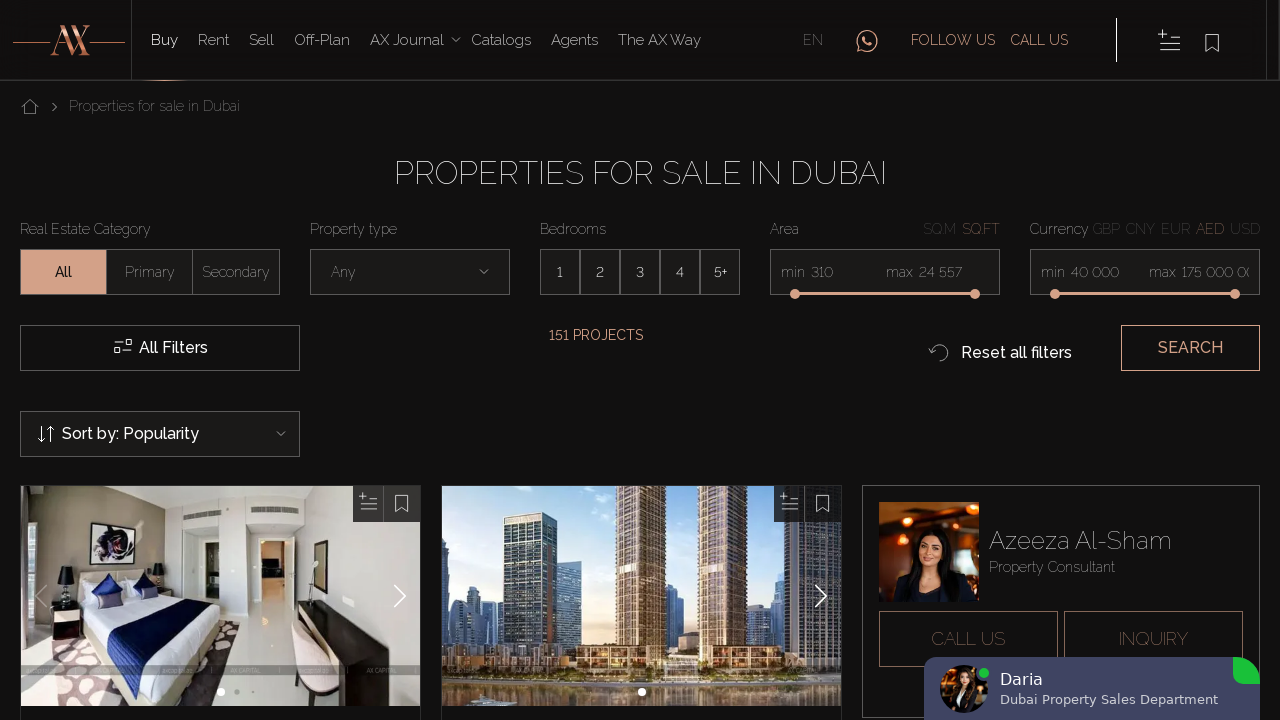

Clicked on property card #1 at (220, 496) on .property-card >> nth=0
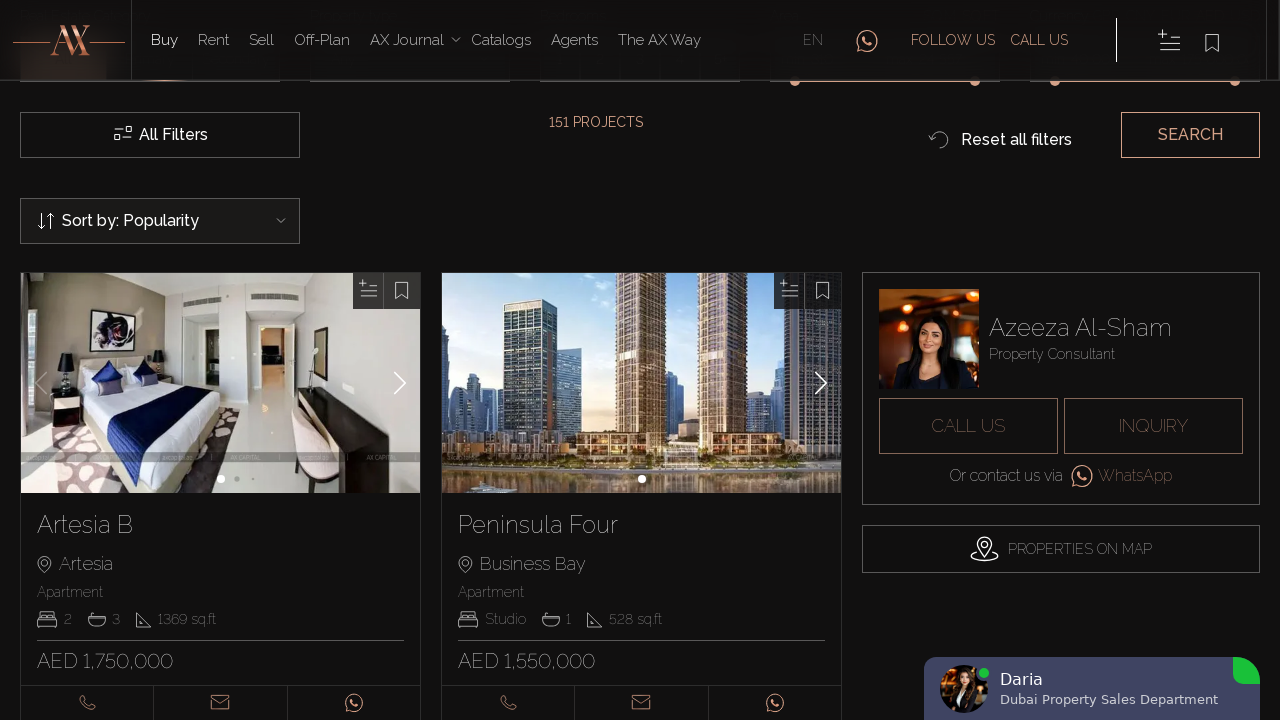

Property detail page loaded for card #1
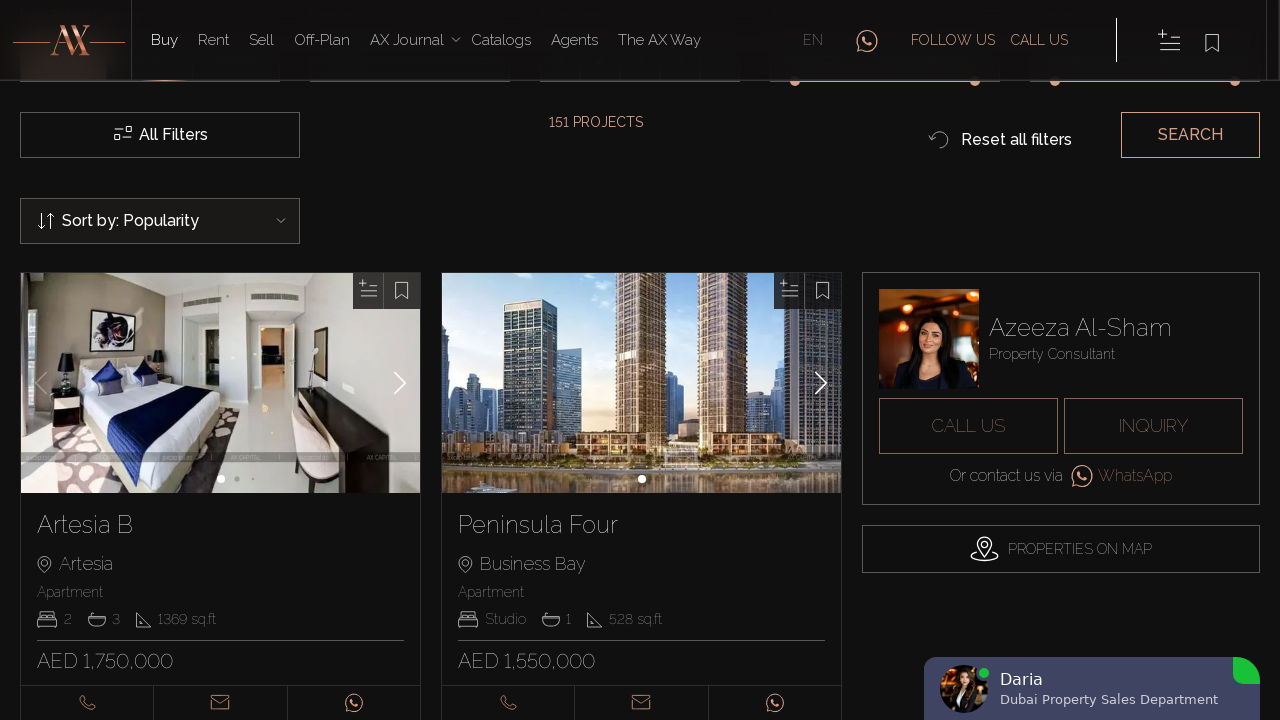

Navigated back to property listing page from card #1
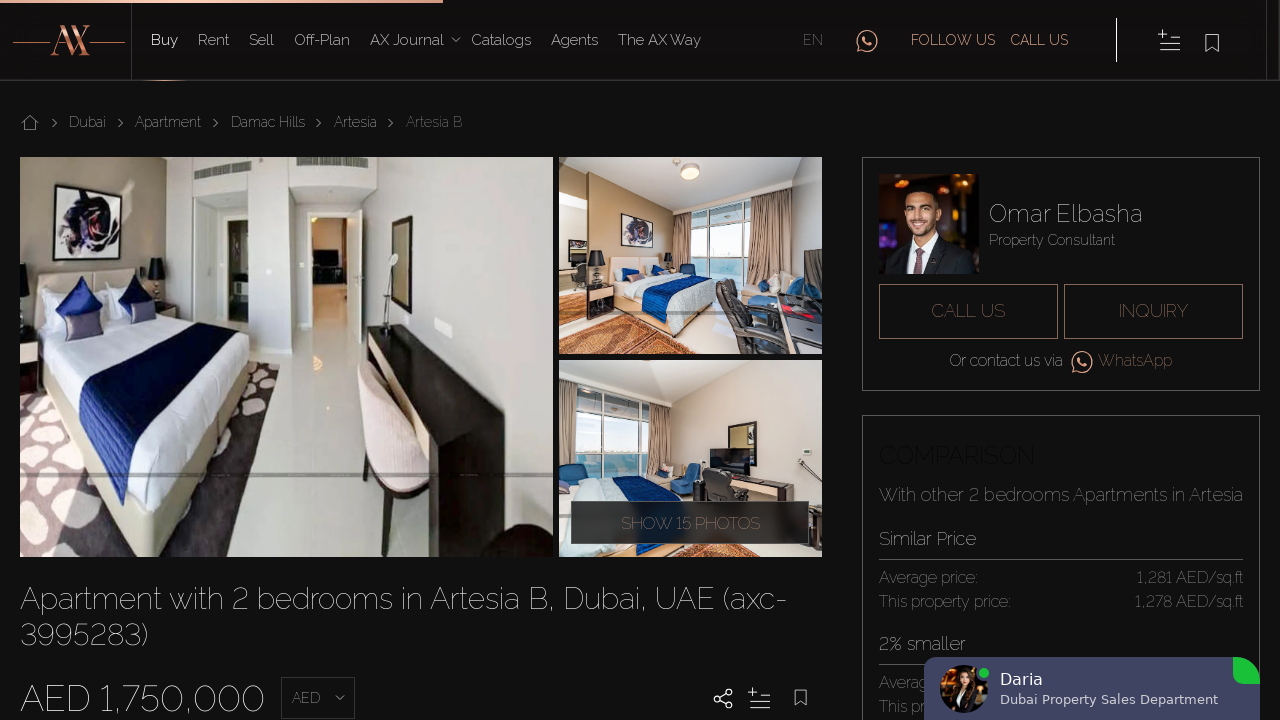

Property cards reloaded on listing page
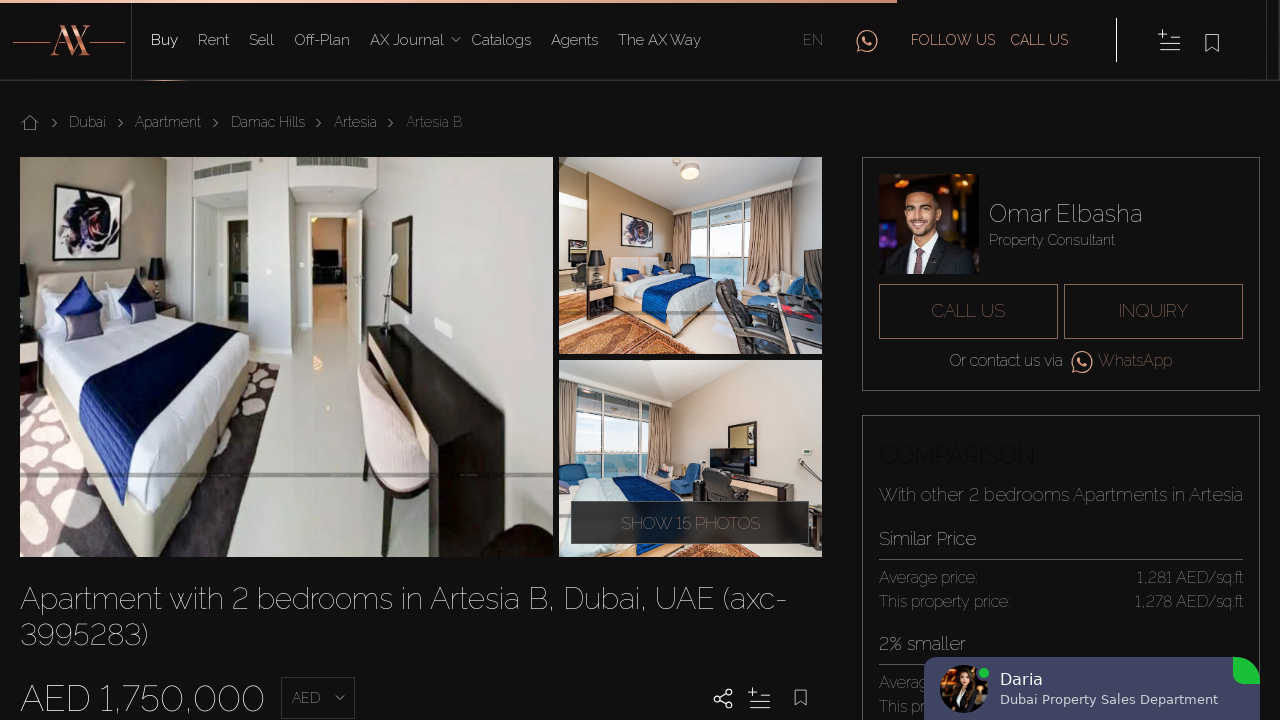

Re-fetched property cards list (iteration 2)
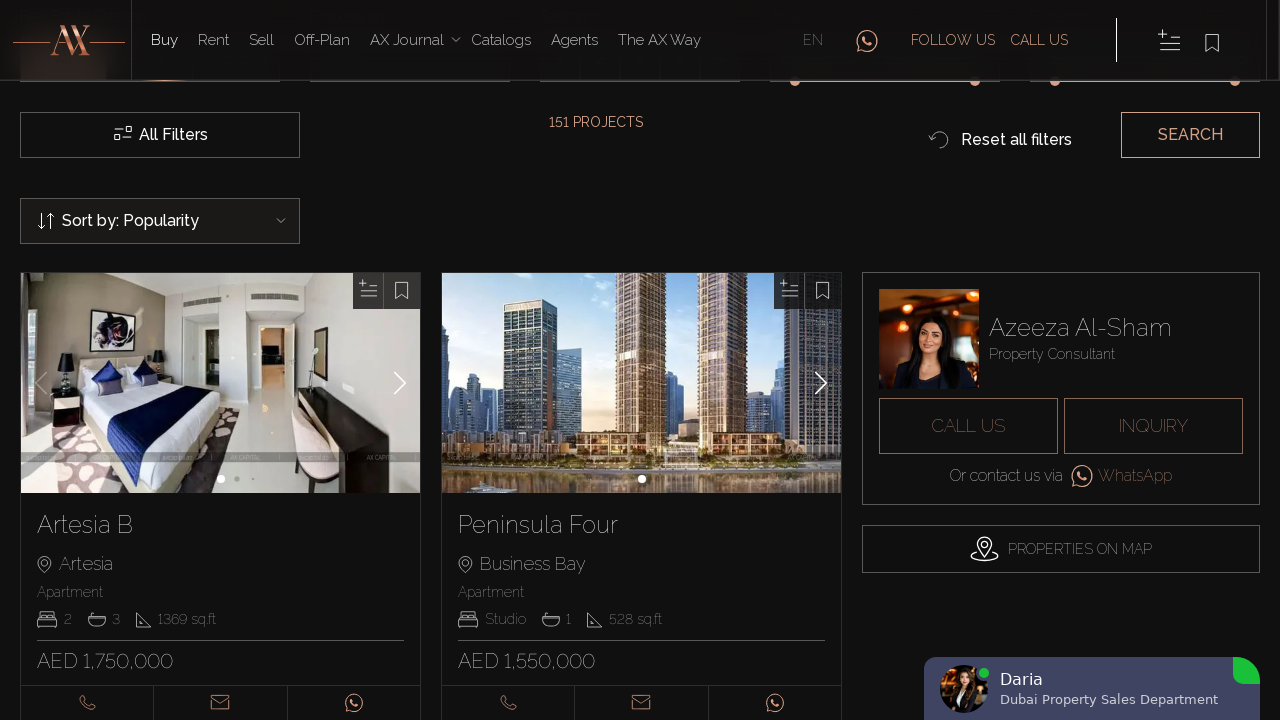

Clicked on property card #2 at (642, 496) on .property-card >> nth=1
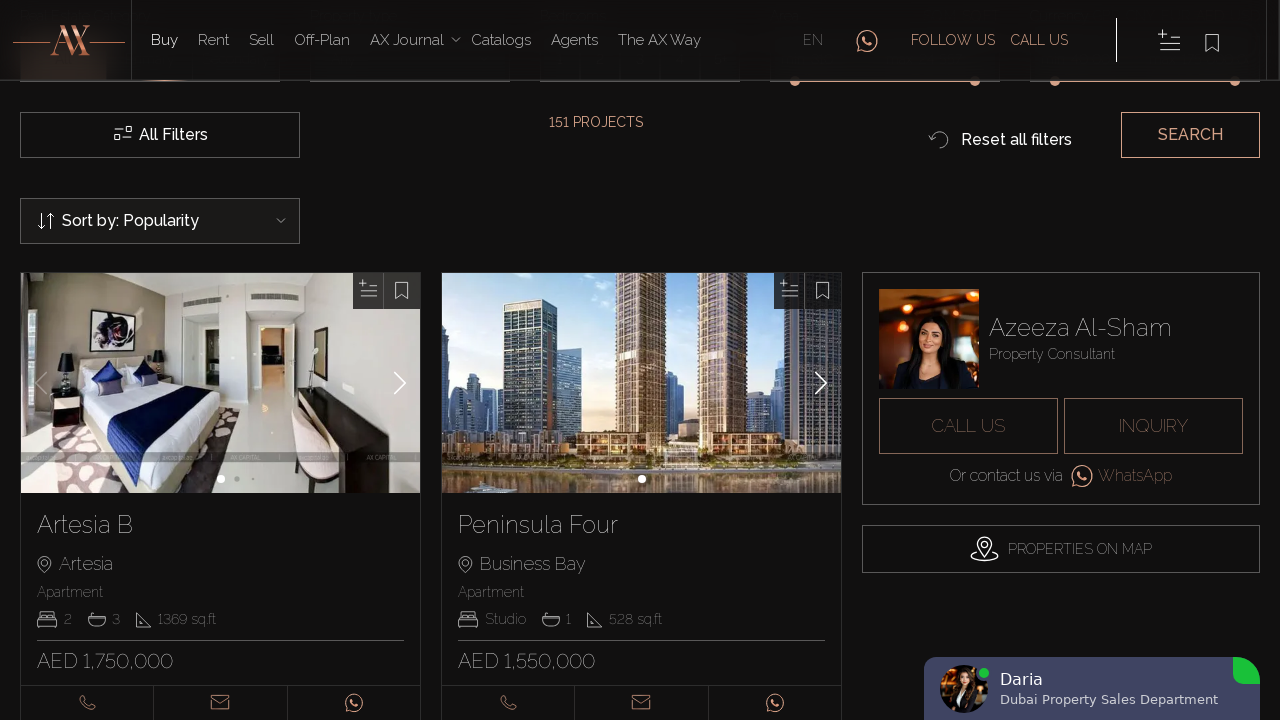

Property detail page loaded for card #2
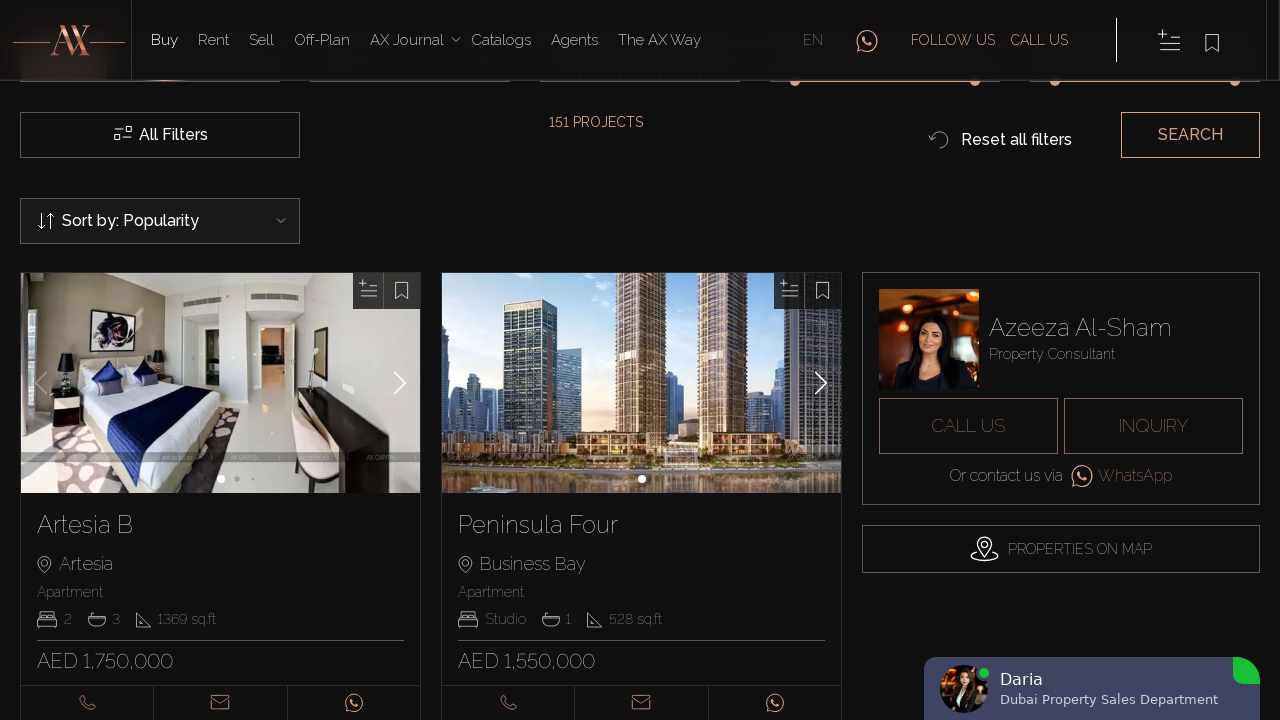

Navigated back to property listing page from card #2
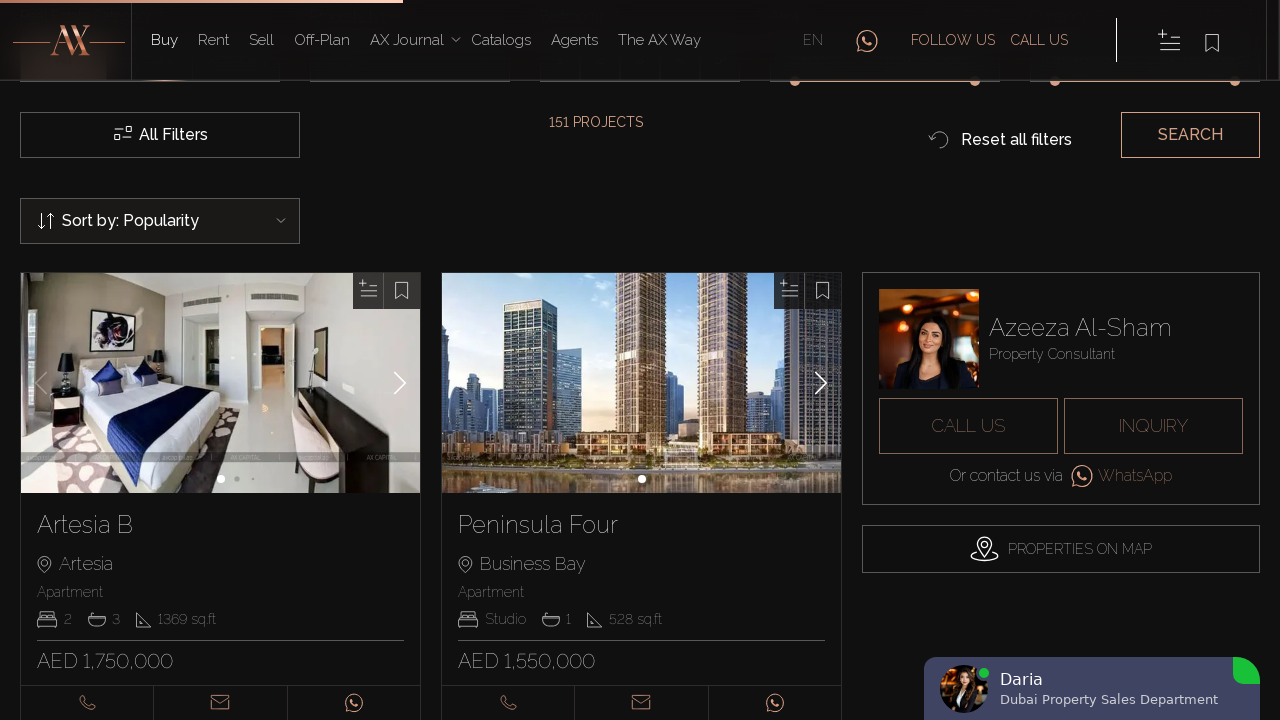

Property cards reloaded on listing page
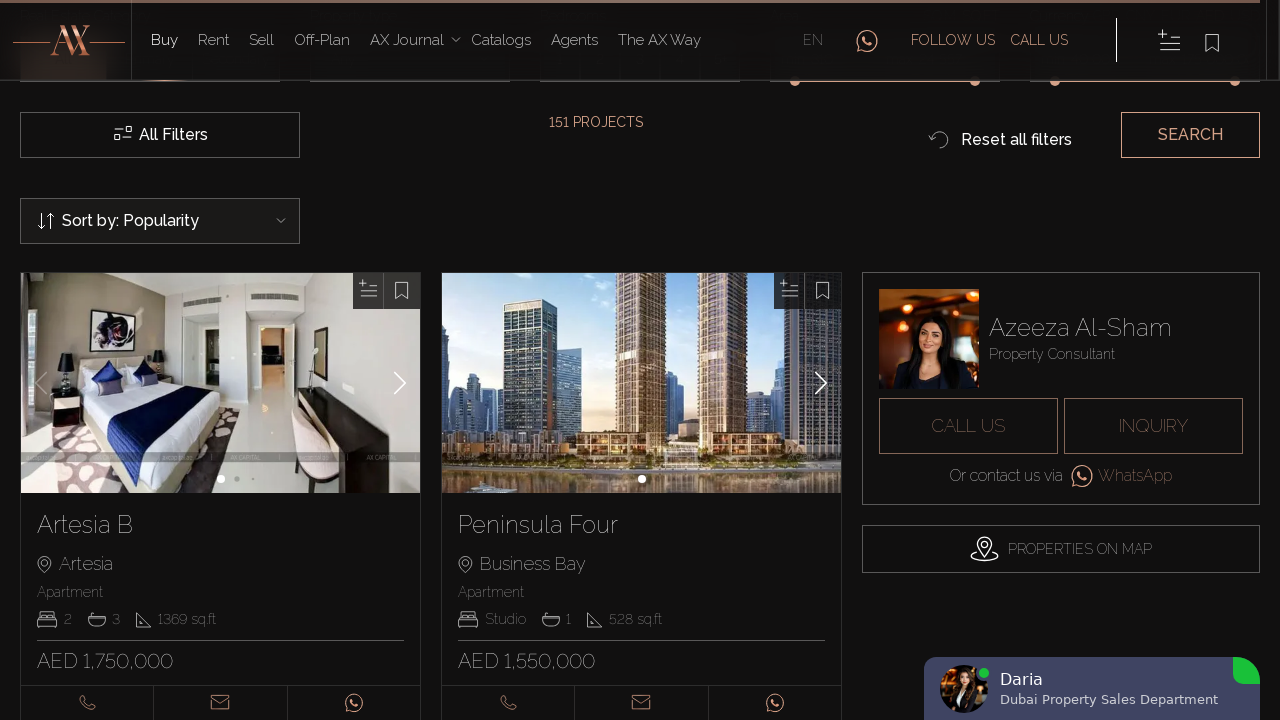

Re-fetched property cards list (iteration 3)
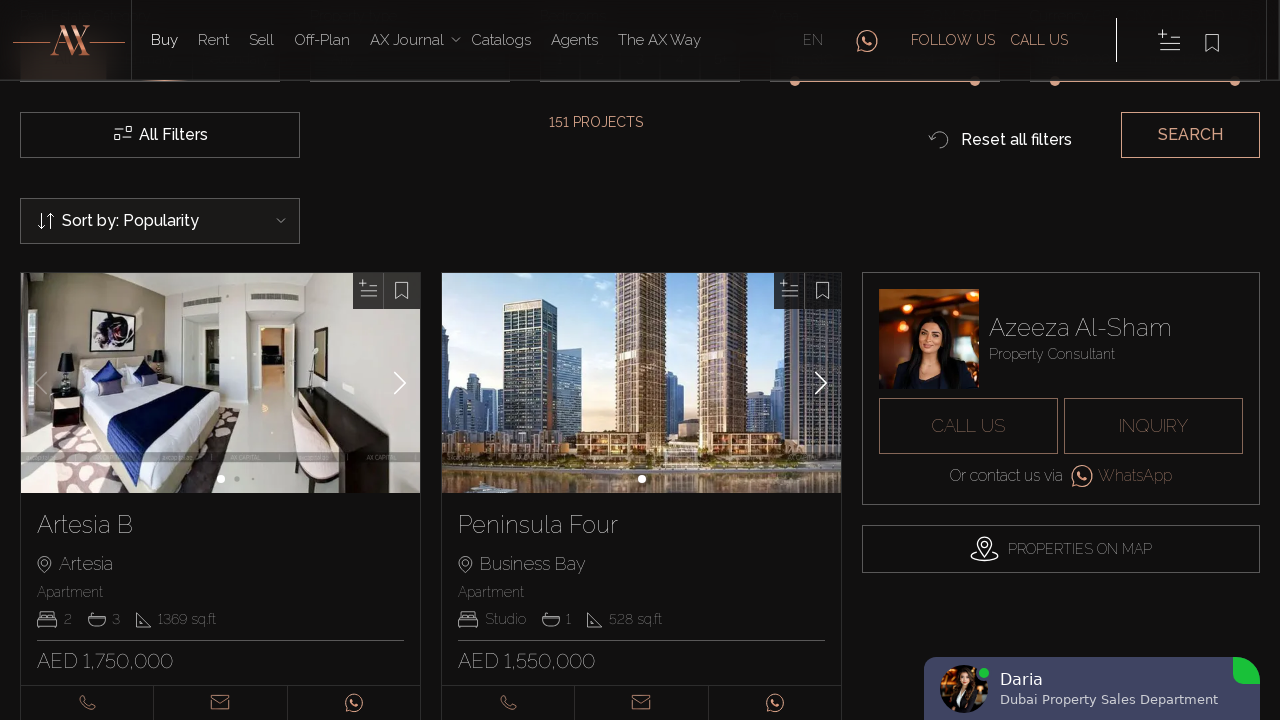

Clicked on property card #3 at (220, 360) on .property-card >> nth=2
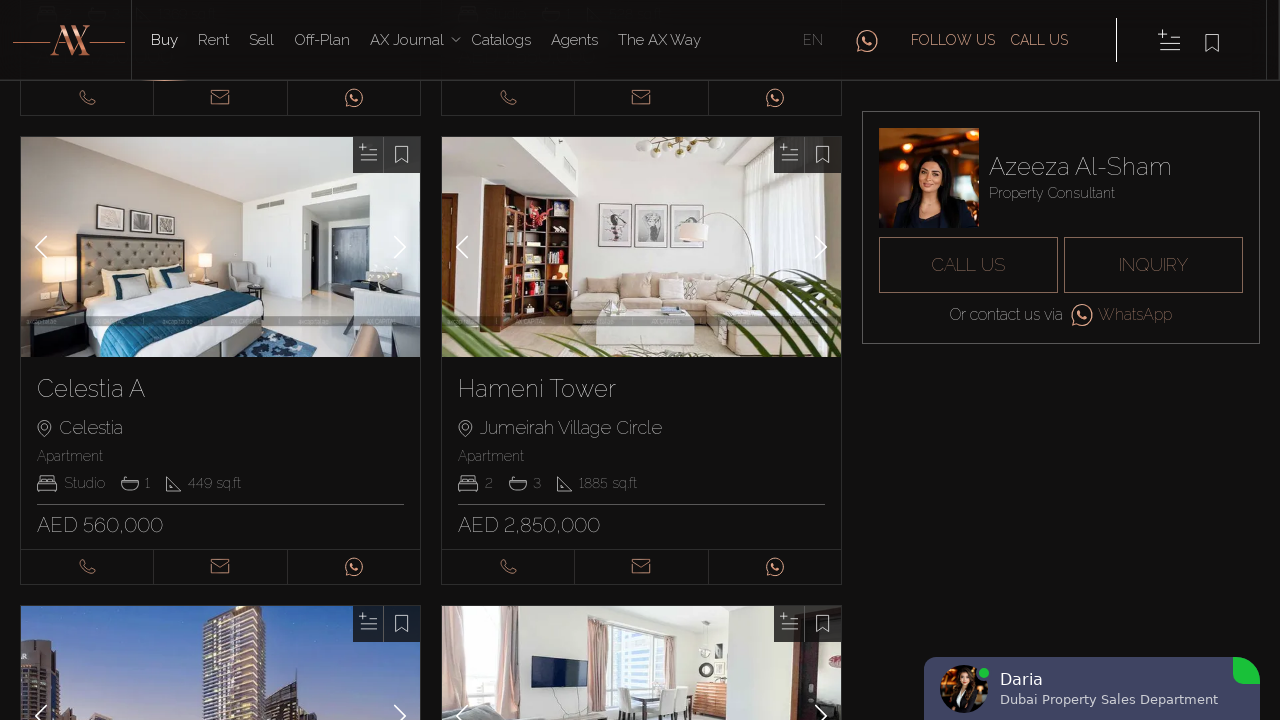

Property detail page loaded for card #3
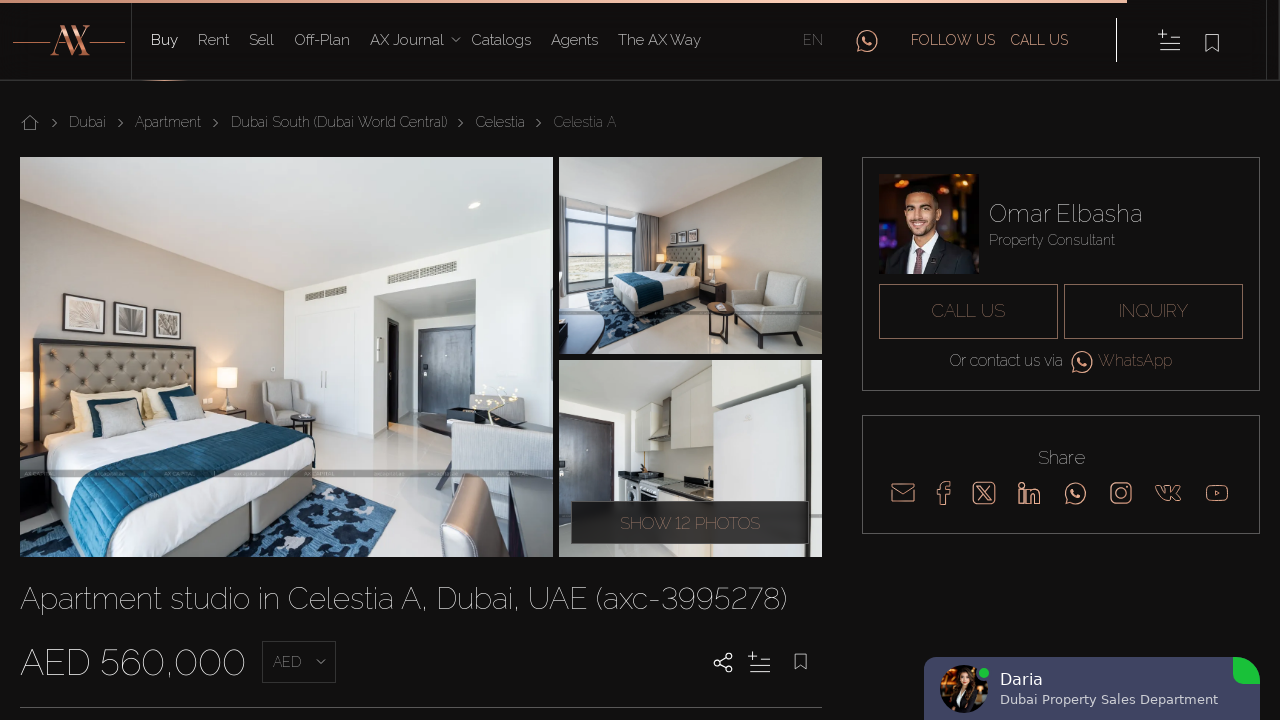

Navigated back to property listing page from card #3
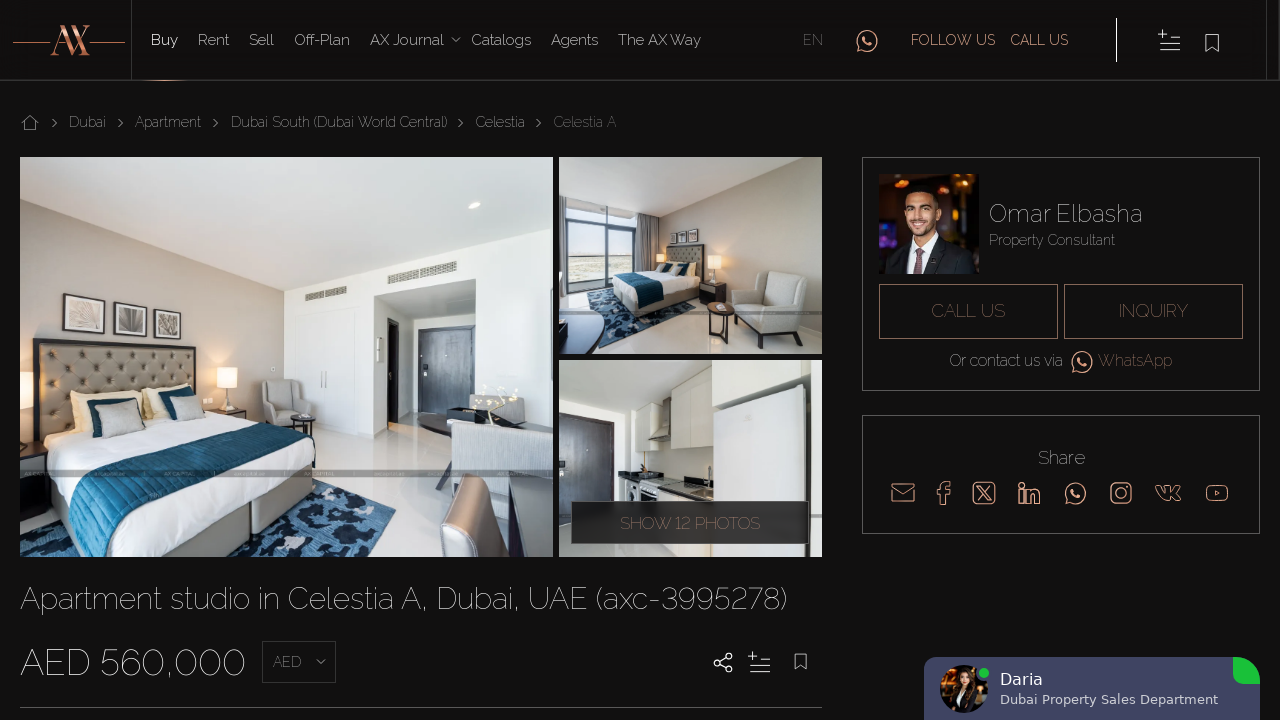

Property cards reloaded on listing page
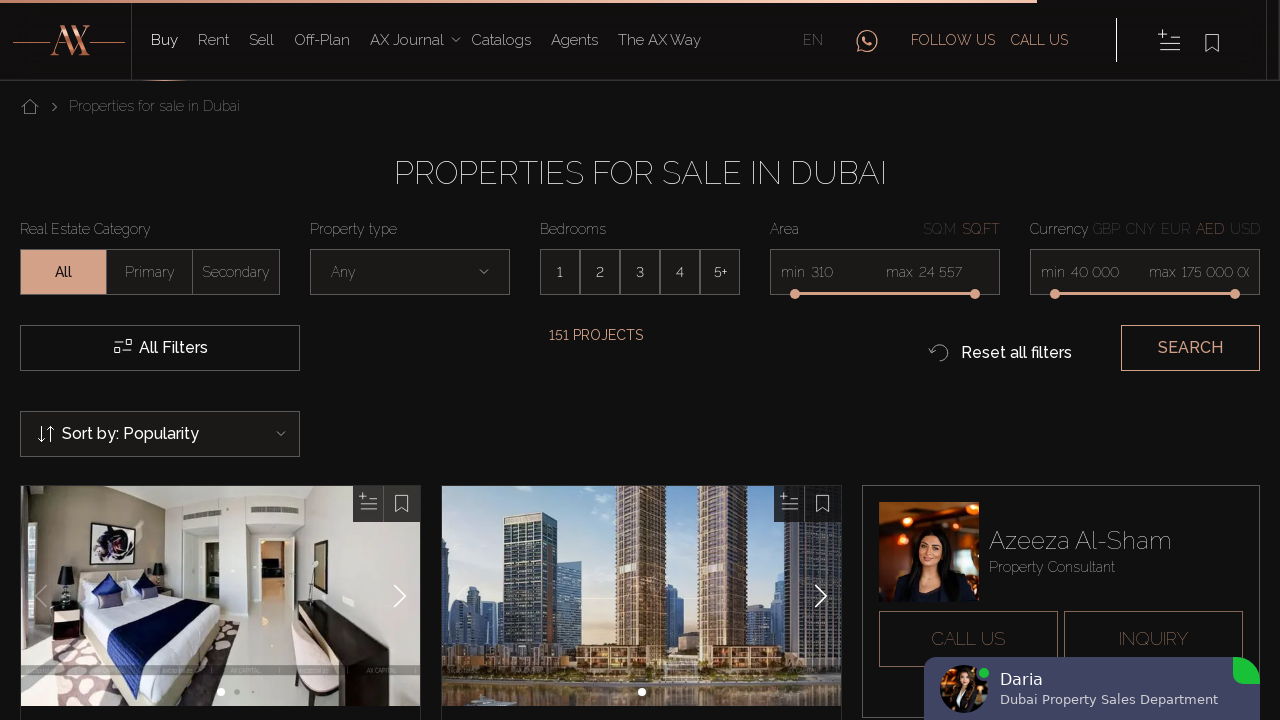

Re-fetched property cards list (iteration 4)
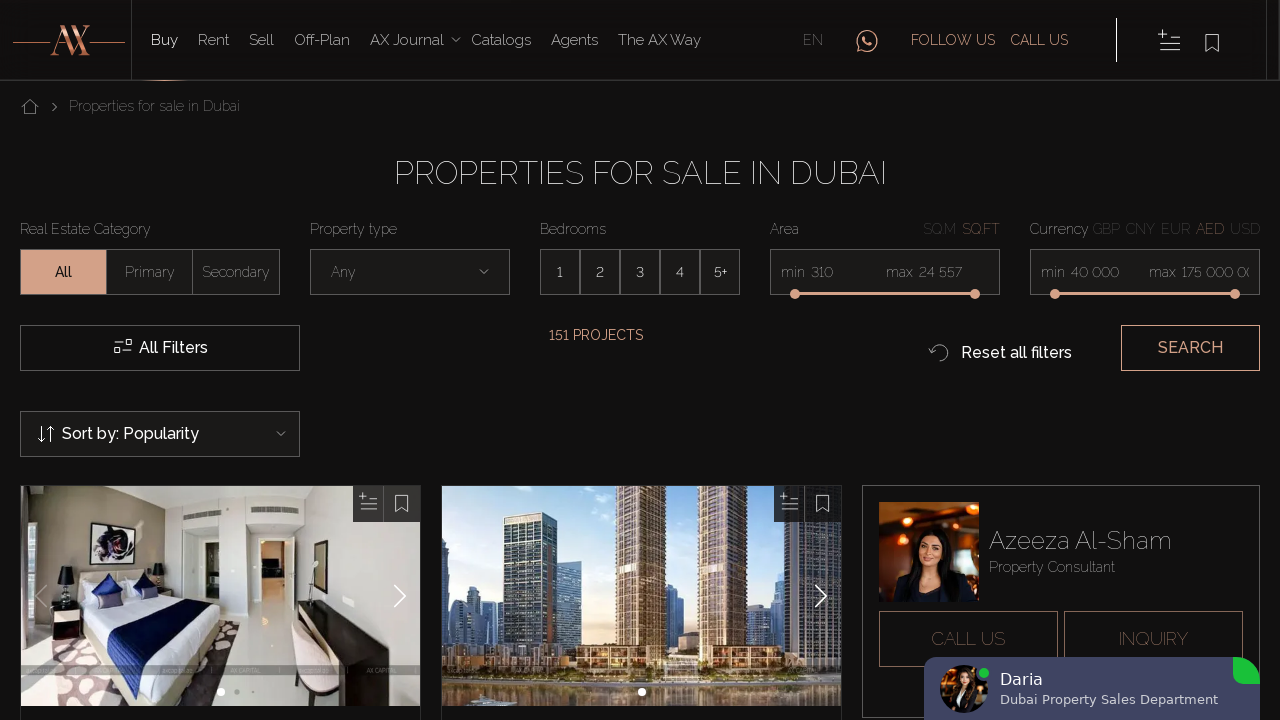

Clicked on property card #4 at (642, 360) on .property-card >> nth=3
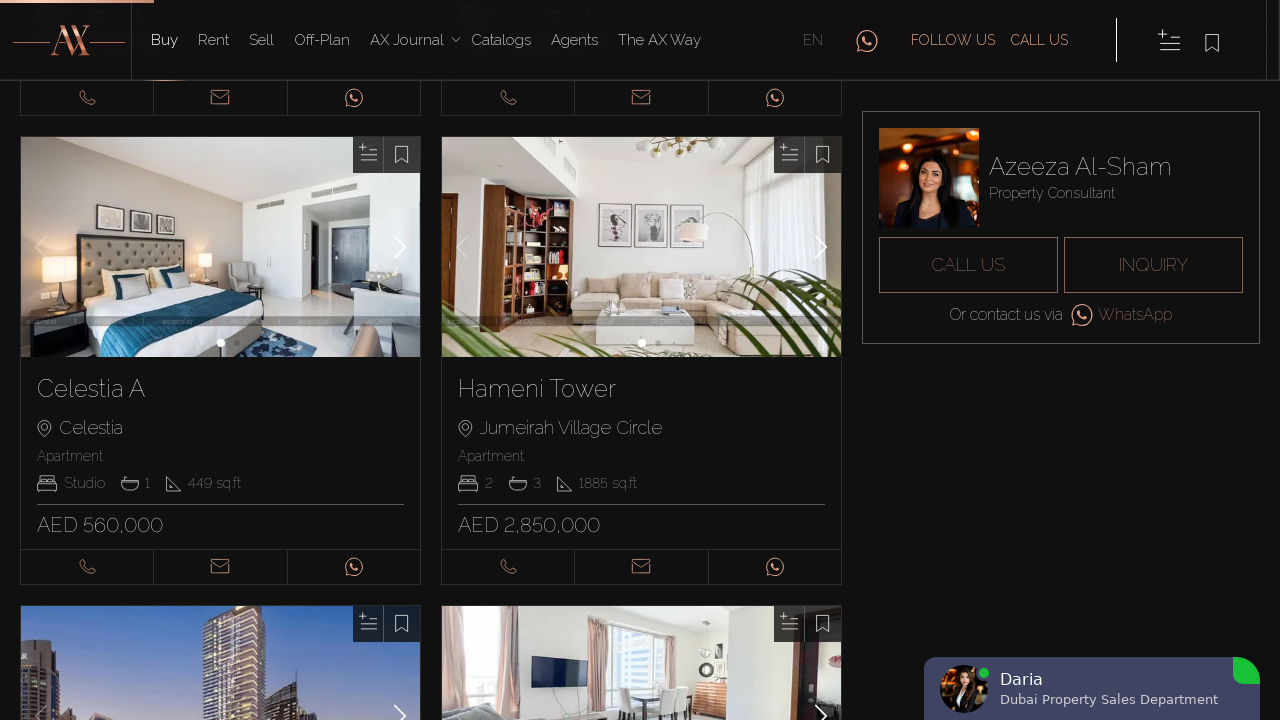

Property detail page loaded for card #4
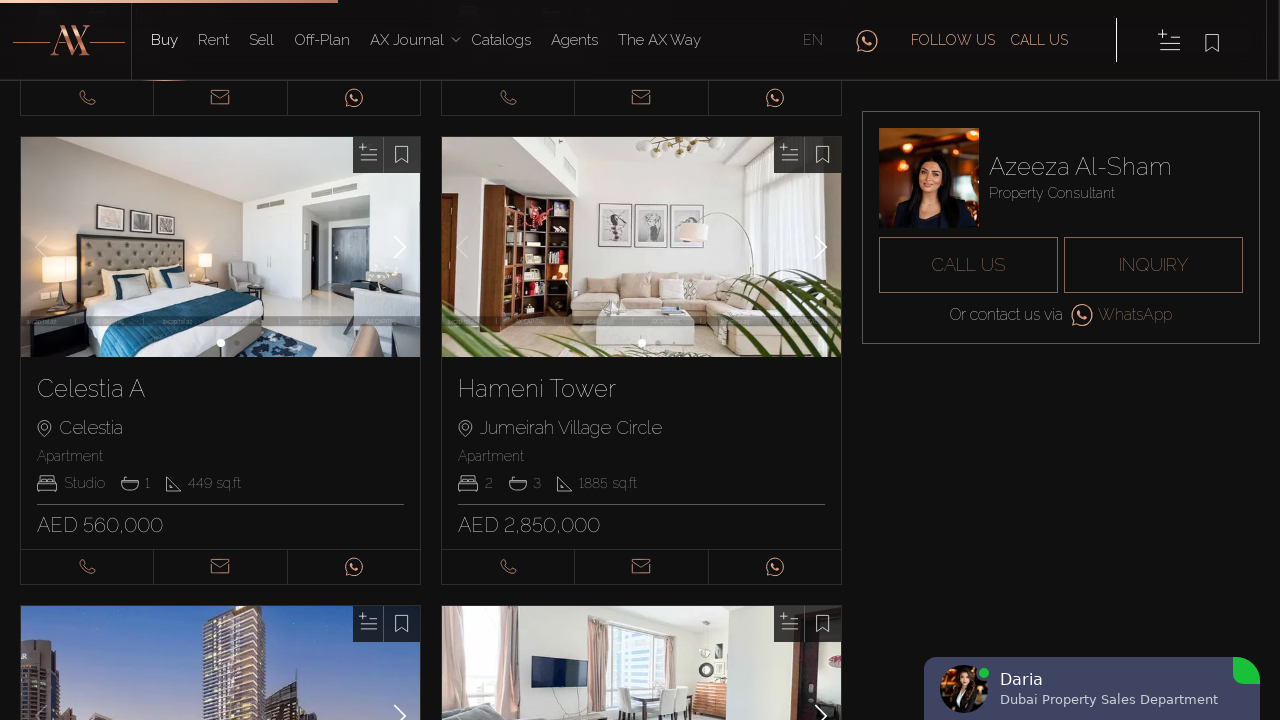

Navigated back to property listing page from card #4
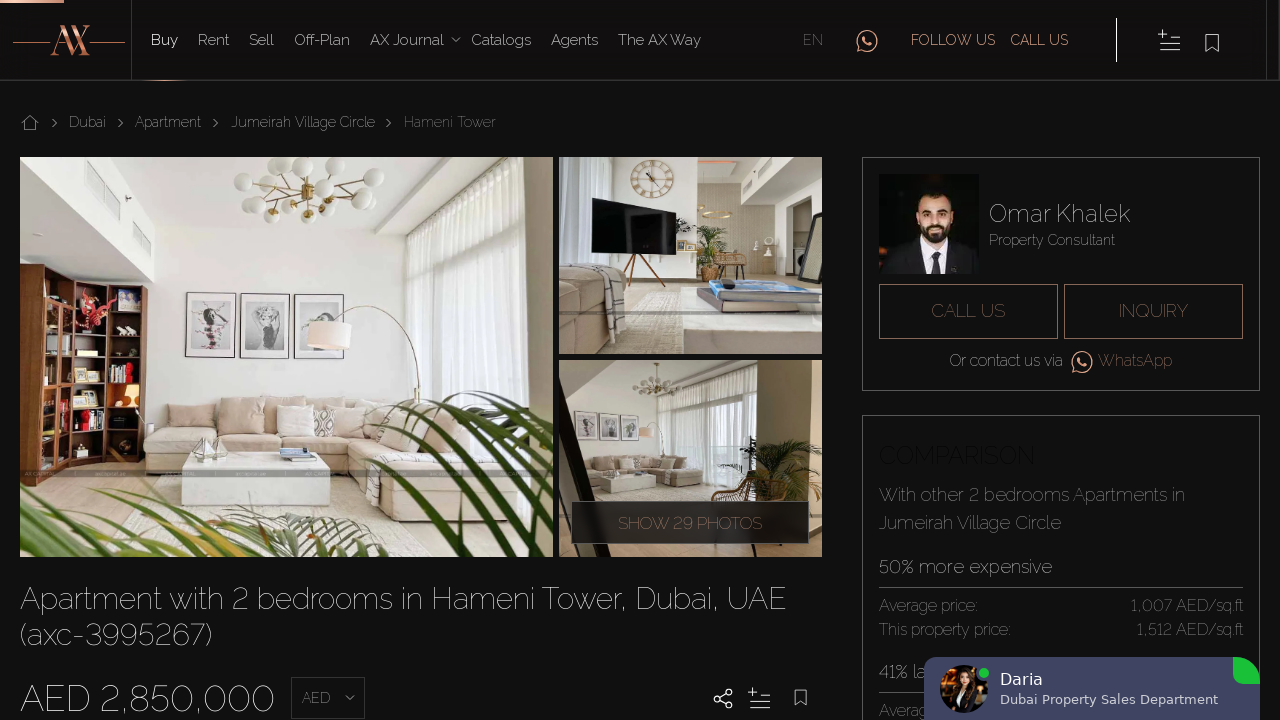

Property cards reloaded on listing page
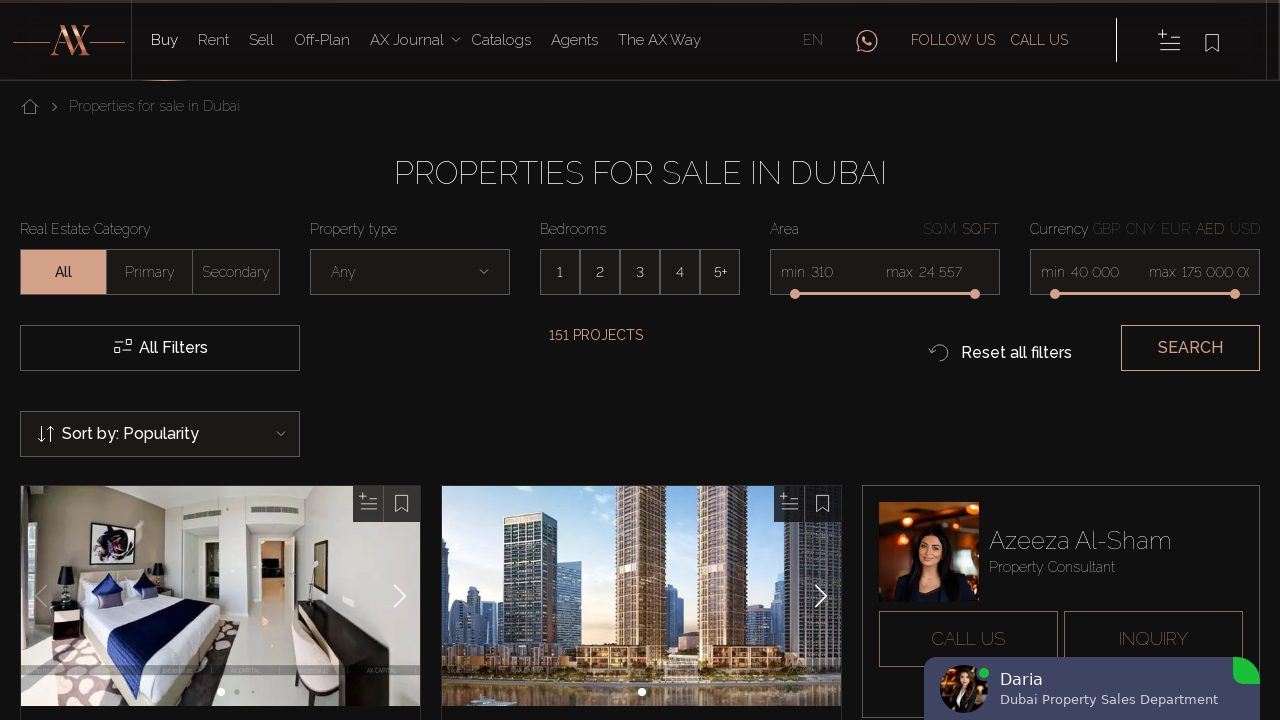

Re-fetched property cards list (iteration 5)
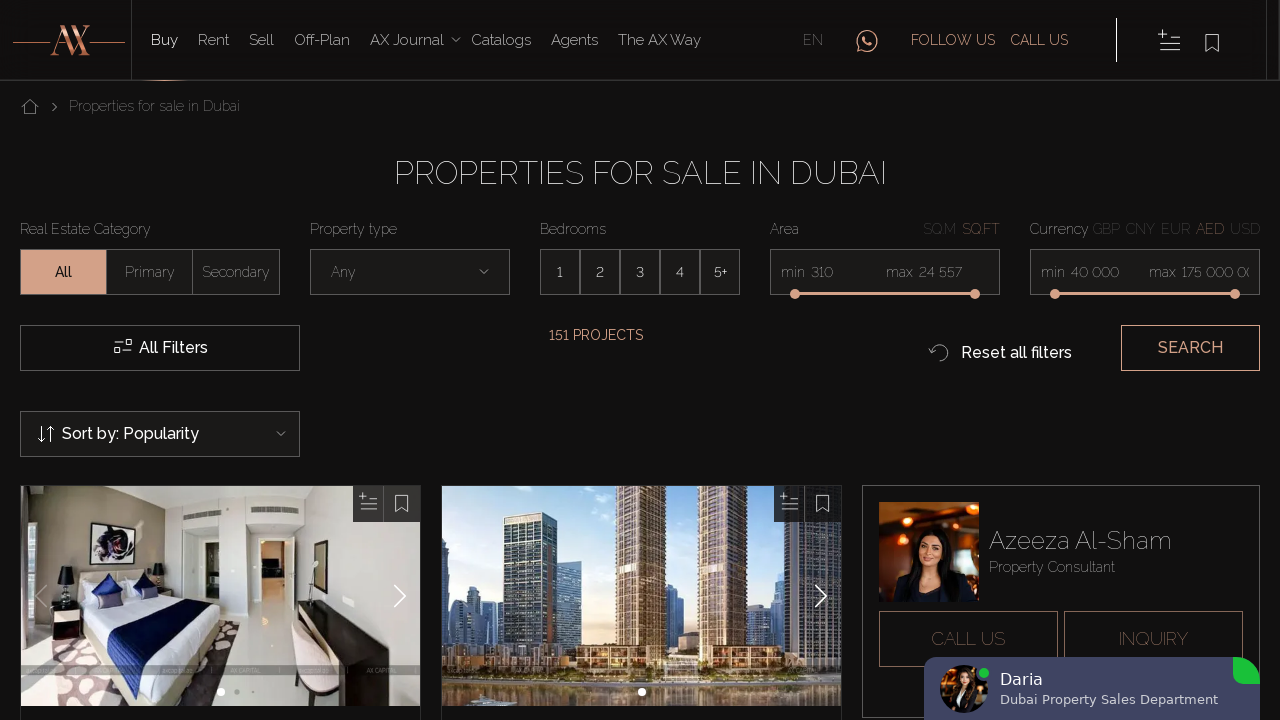

Clicked on property card #5 at (220, 361) on .property-card >> nth=4
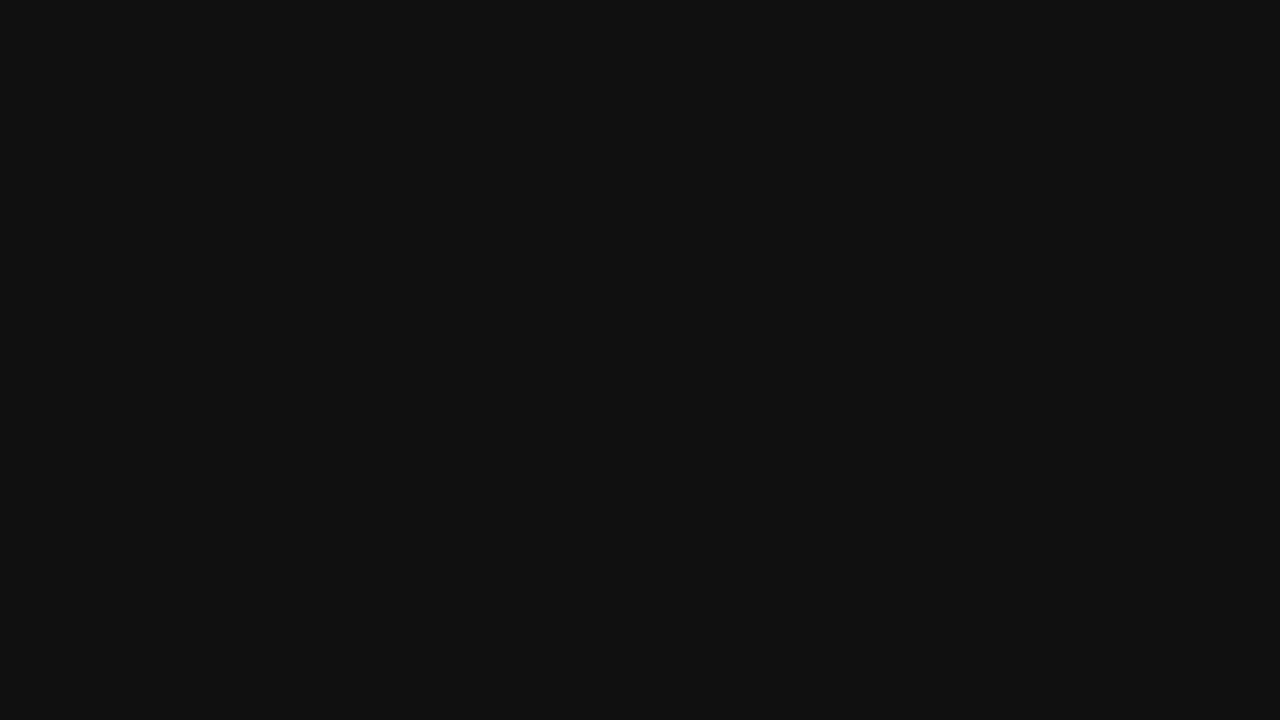

Property detail page loaded for card #5
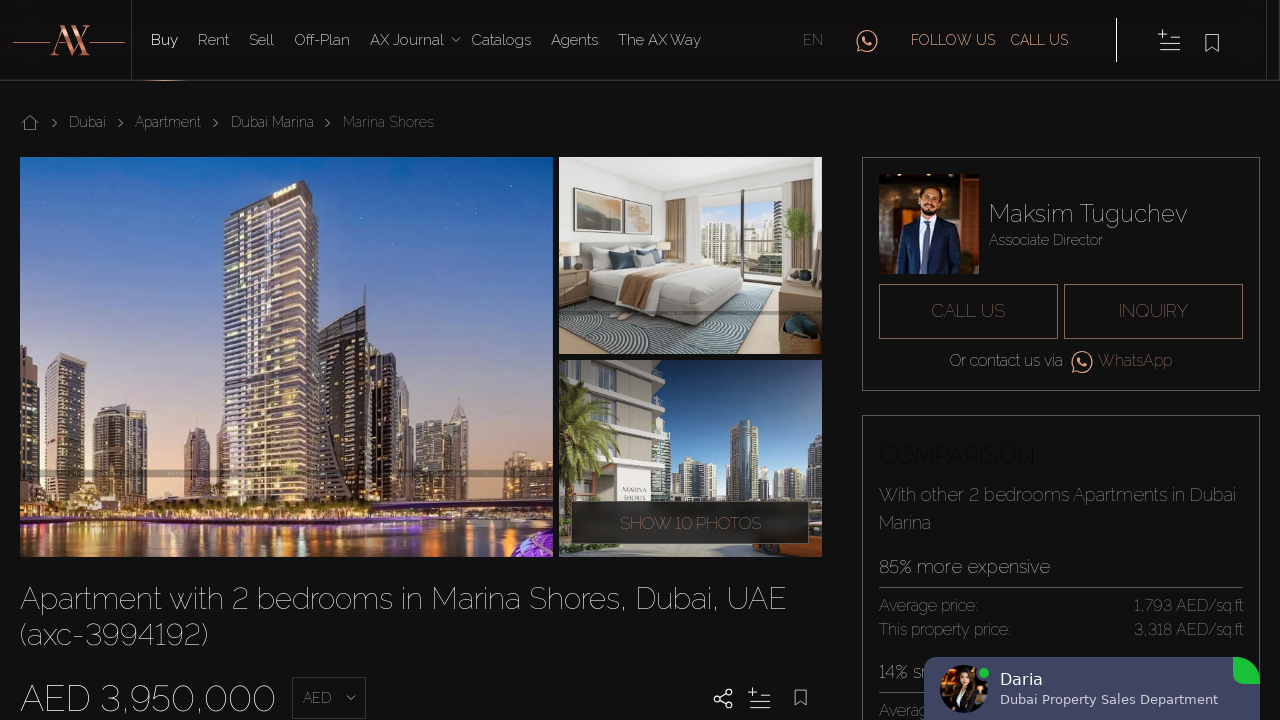

Navigated back to property listing page from card #5
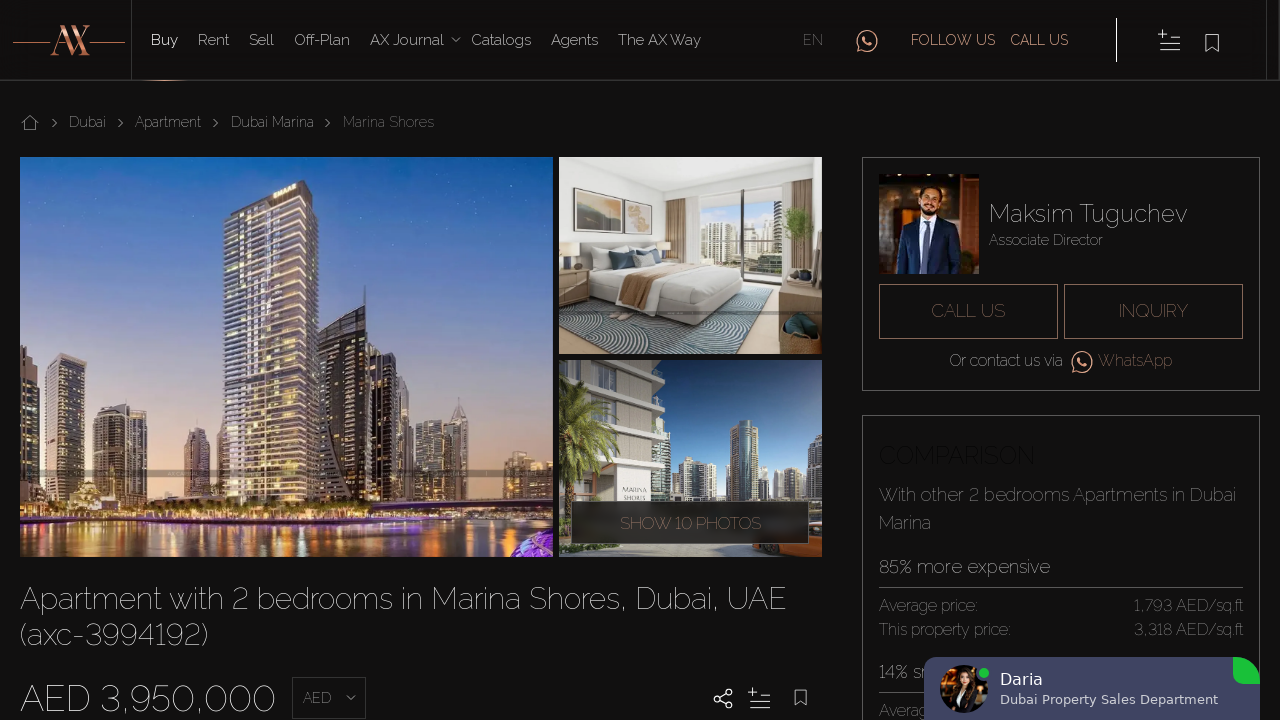

Property cards reloaded on listing page
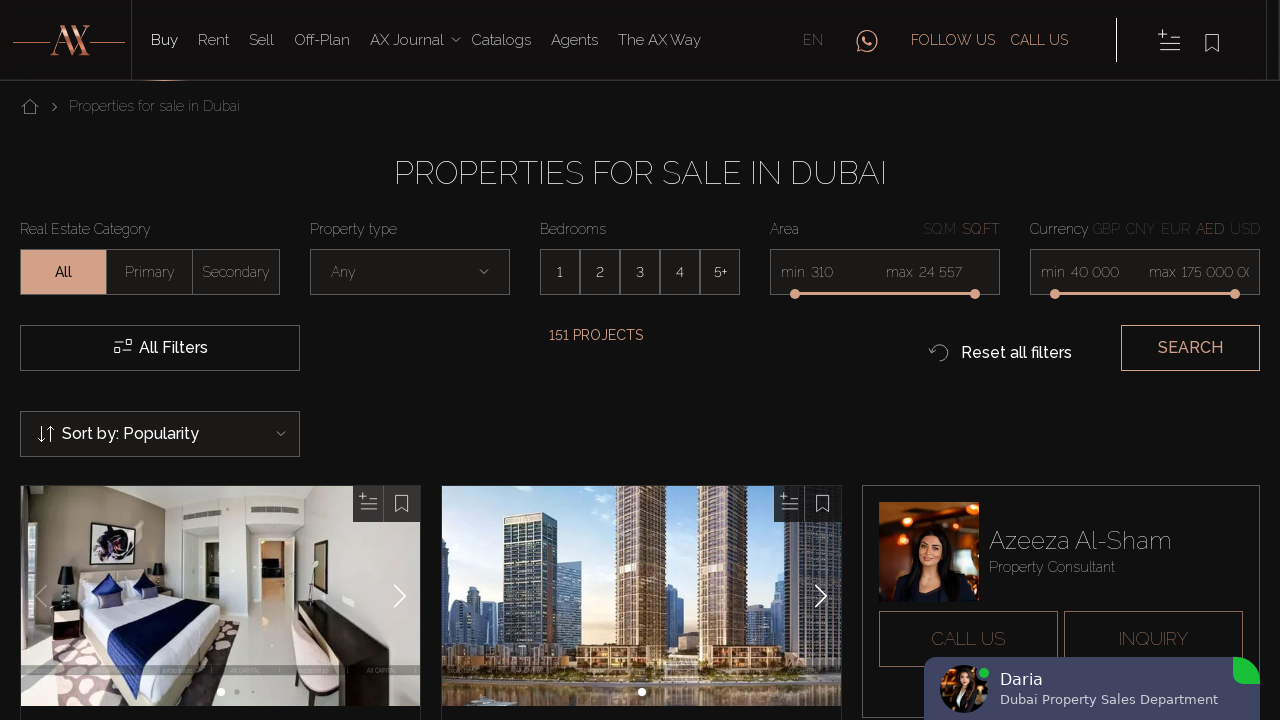

Re-fetched property cards list (iteration 6)
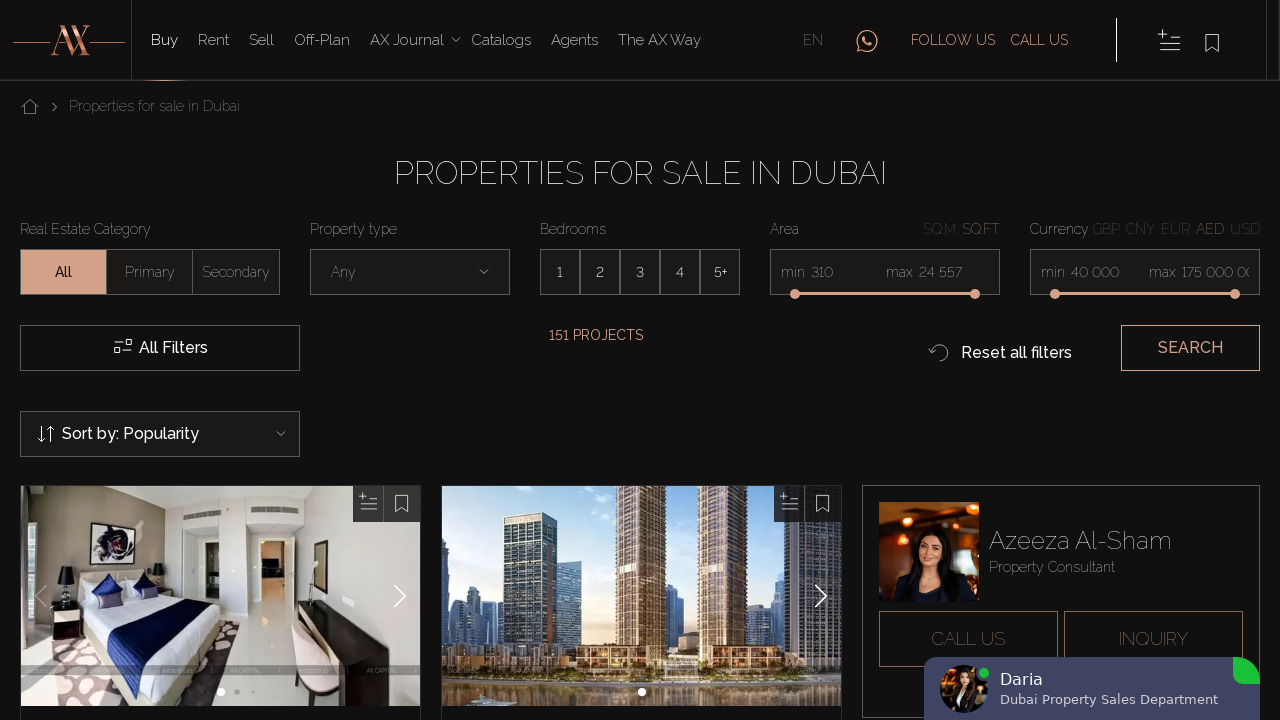

Clicked on property card #6 at (642, 361) on .property-card >> nth=5
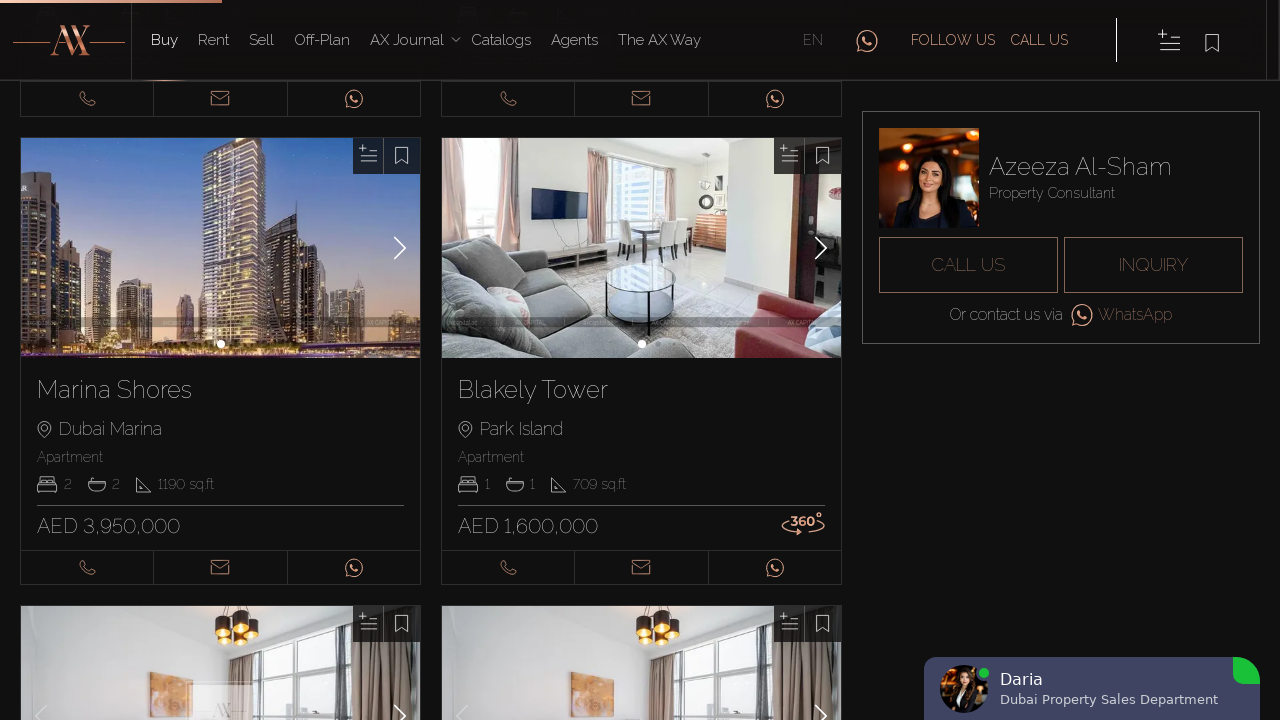

Property detail page loaded for card #6
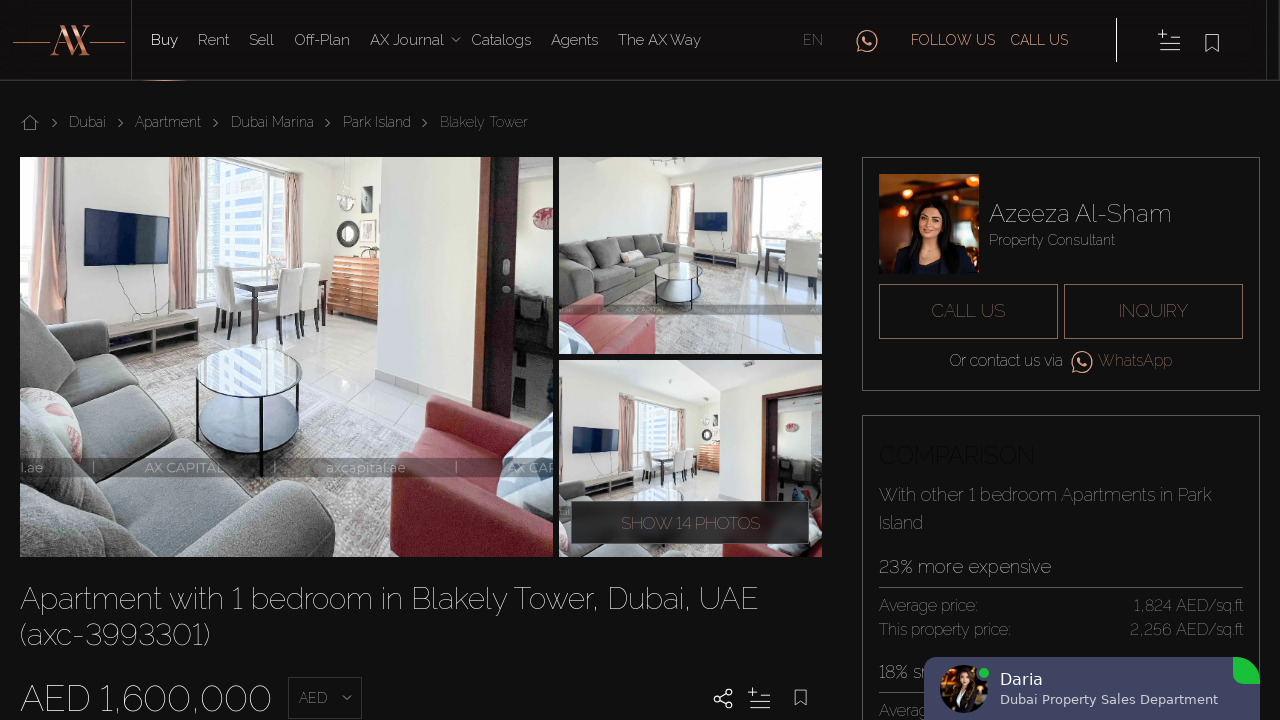

Navigated back to property listing page from card #6
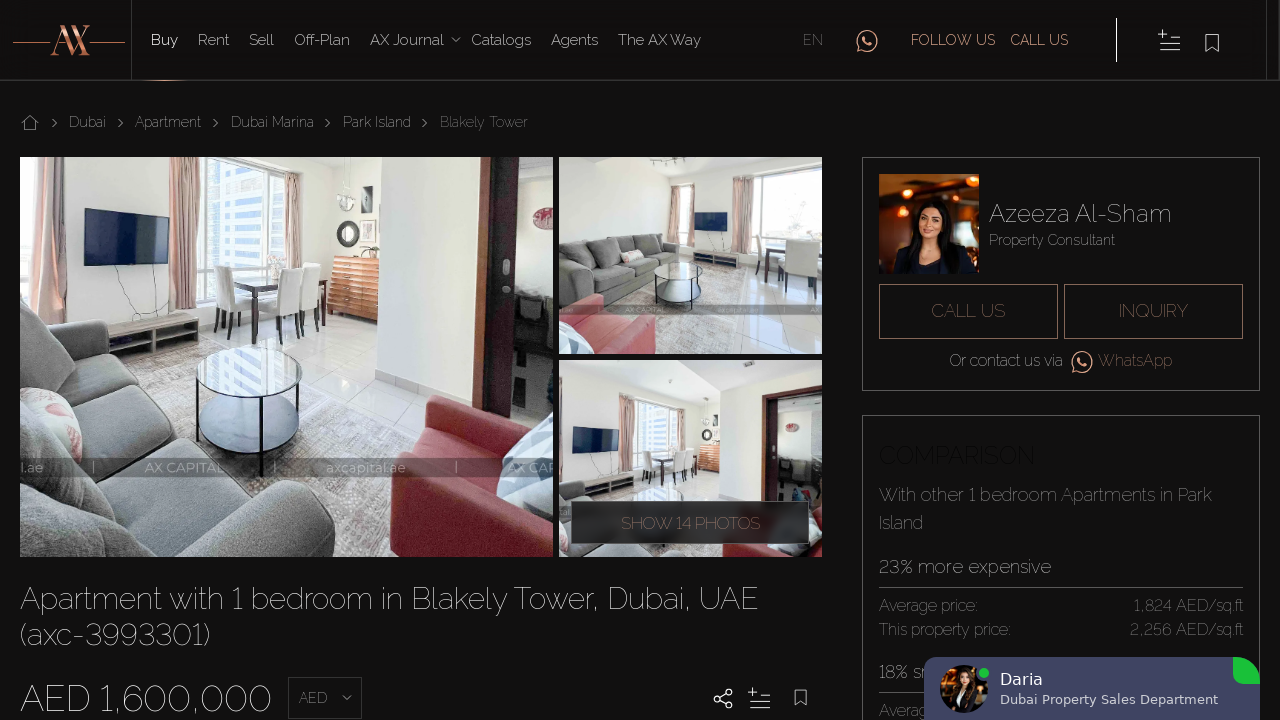

Property cards reloaded on listing page
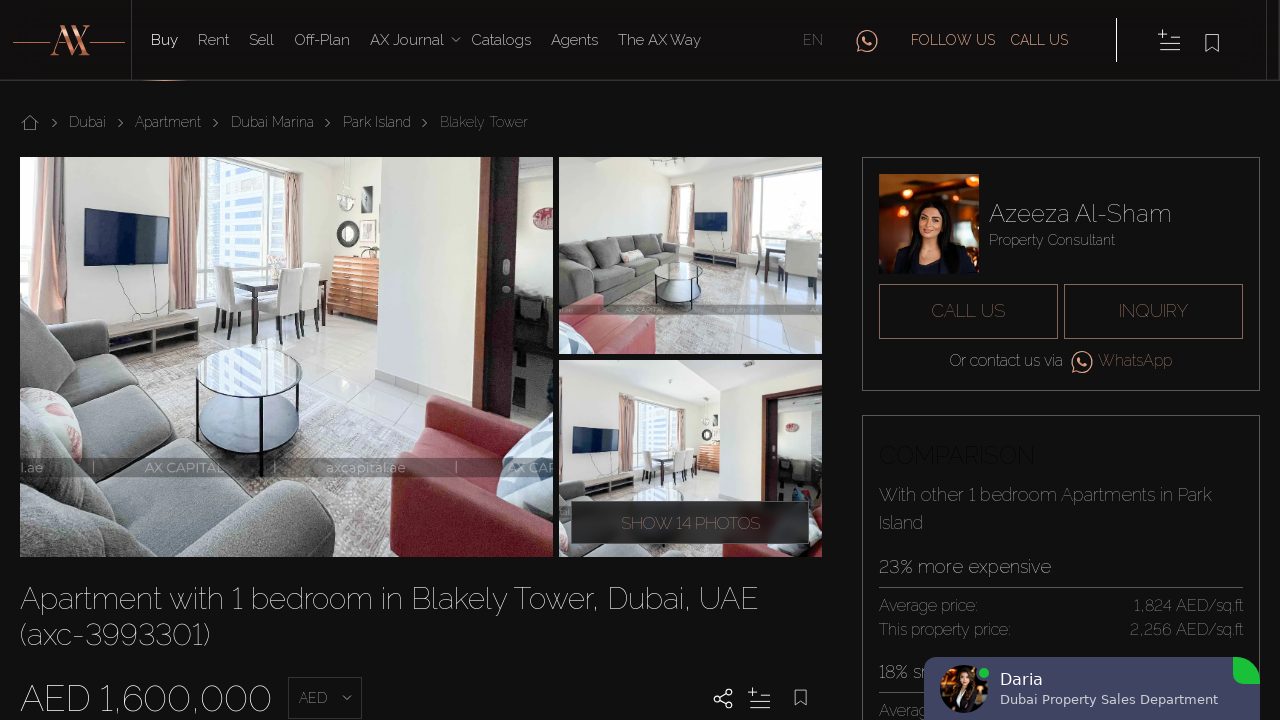

Re-fetched property cards list (iteration 7)
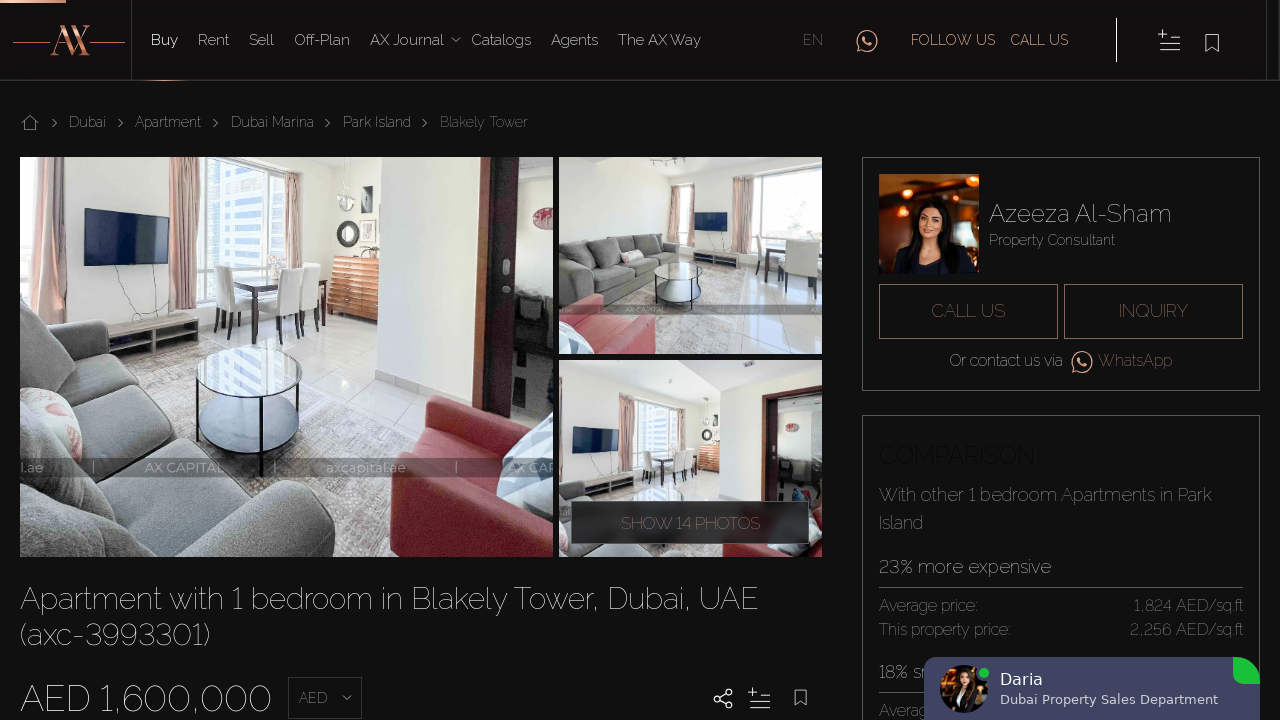

Scrolled down to view more property cards (iteration 7)
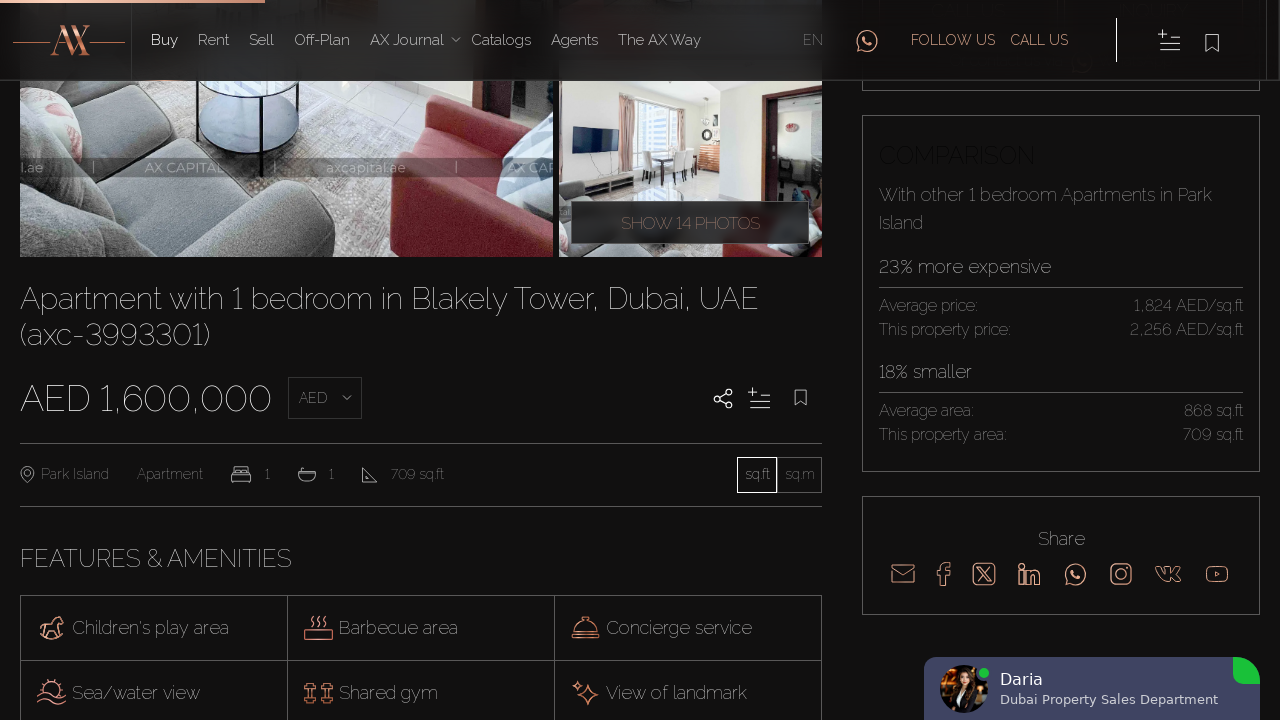

Waited for scroll and page content to stabilize
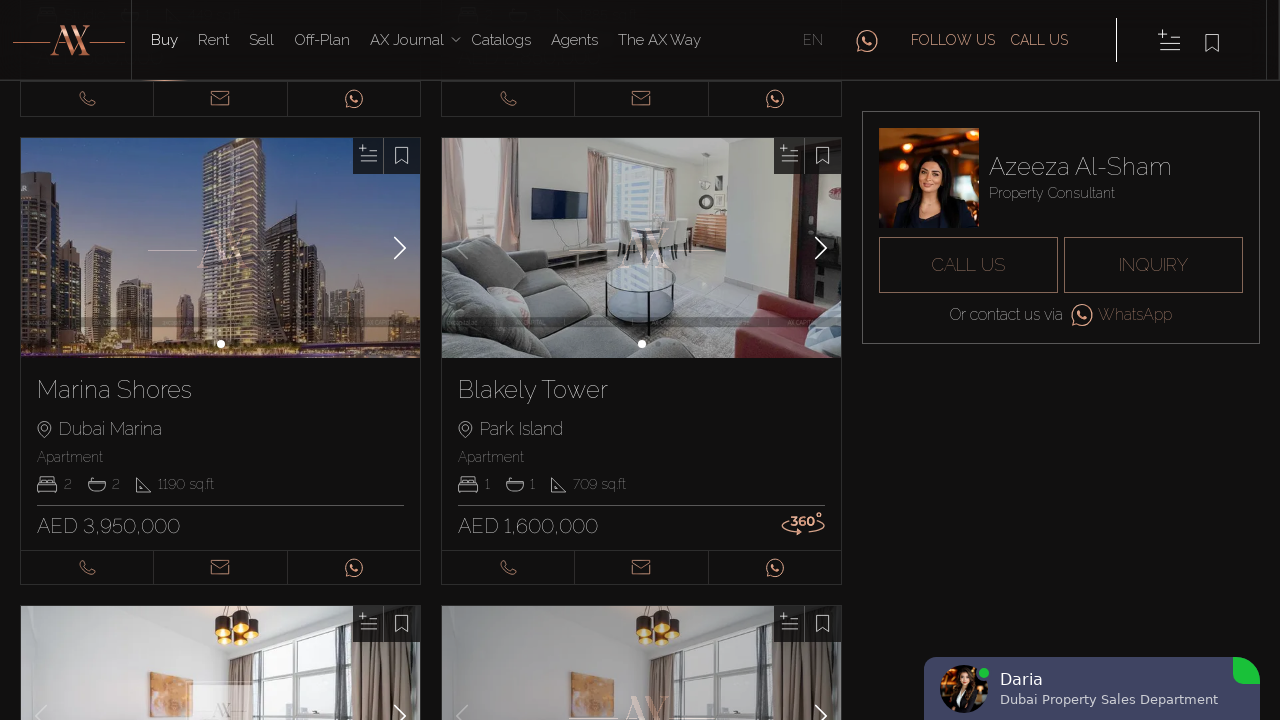

Re-fetched property cards list (iteration 8)
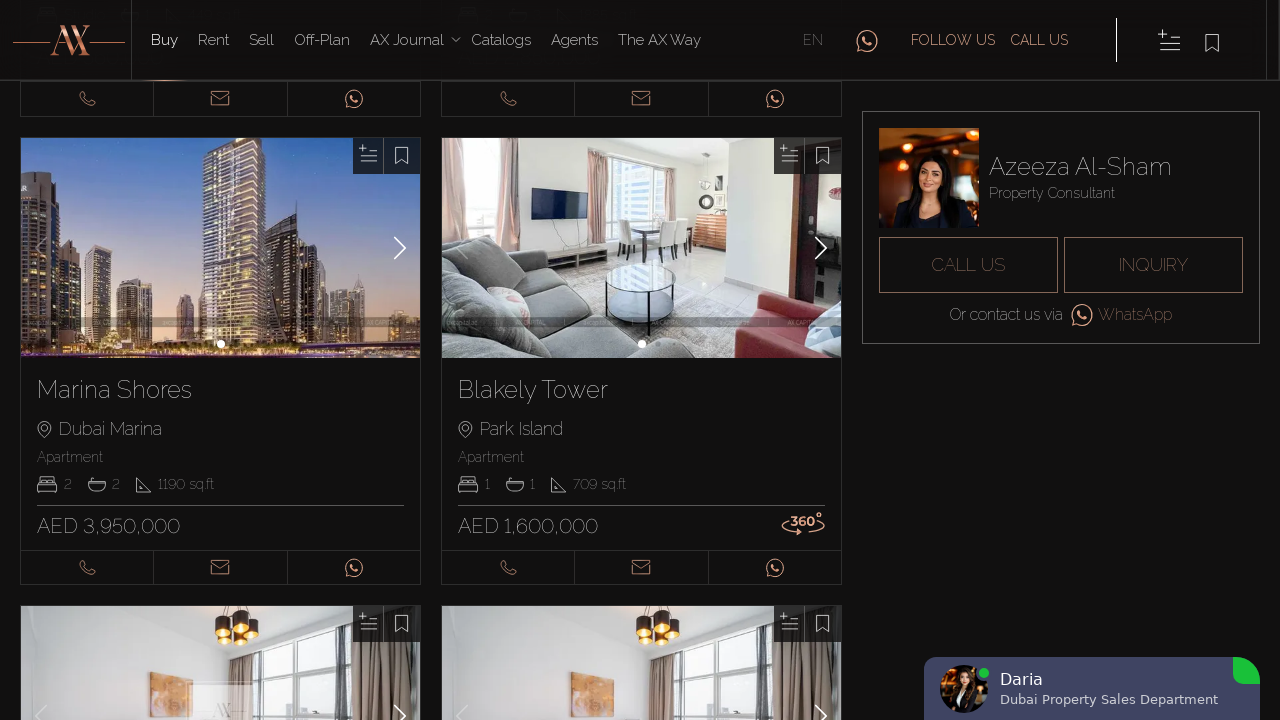

Clicked on property card #8 at (642, 496) on .property-card >> nth=7
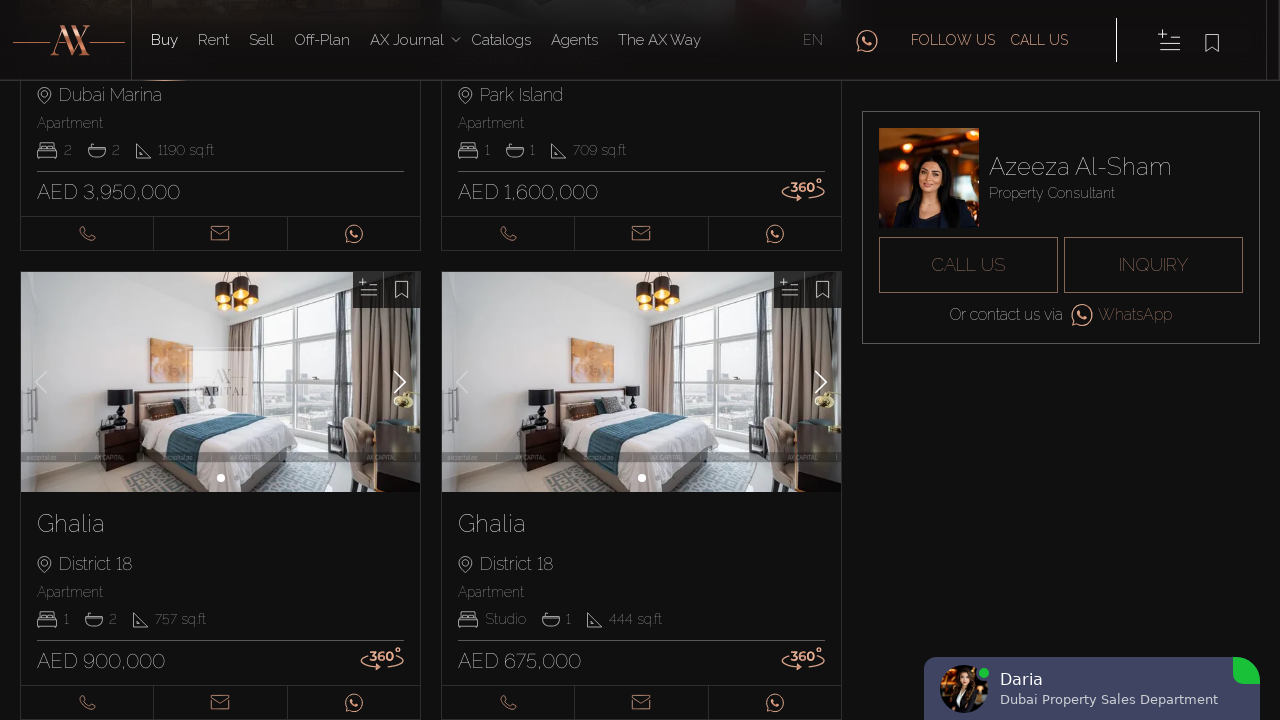

Property detail page loaded for card #8
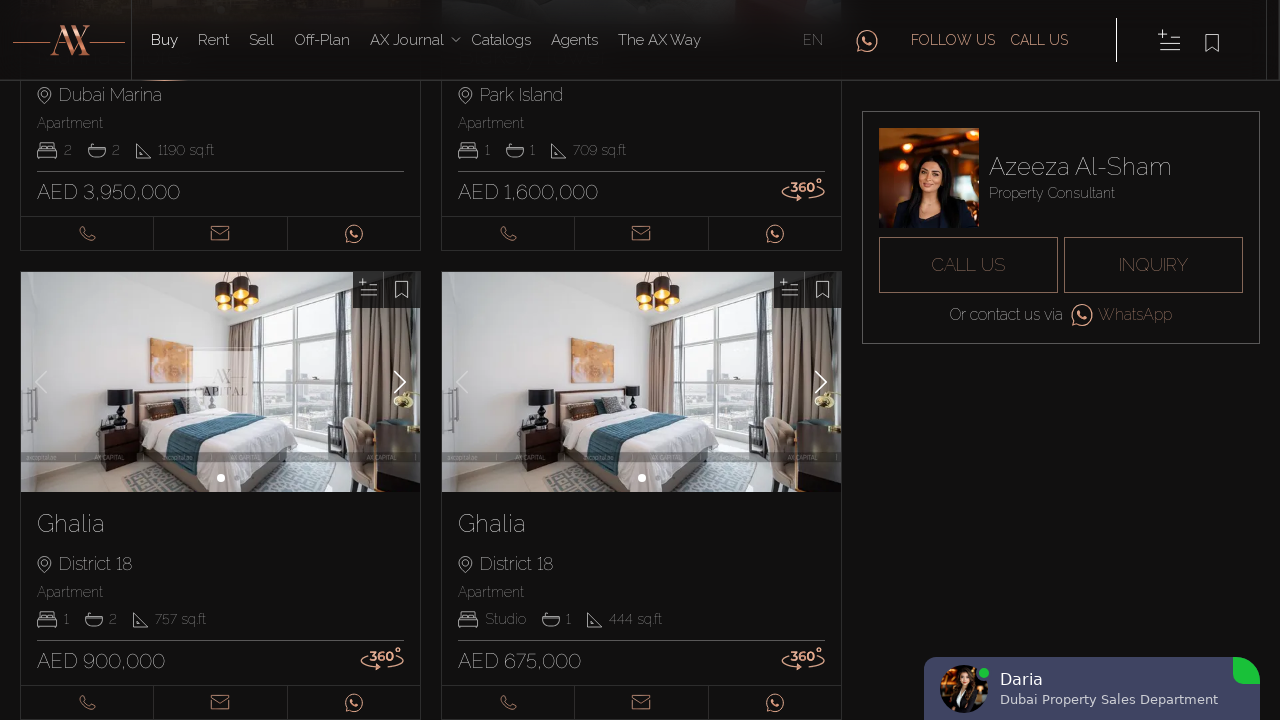

Navigated back to property listing page from card #8
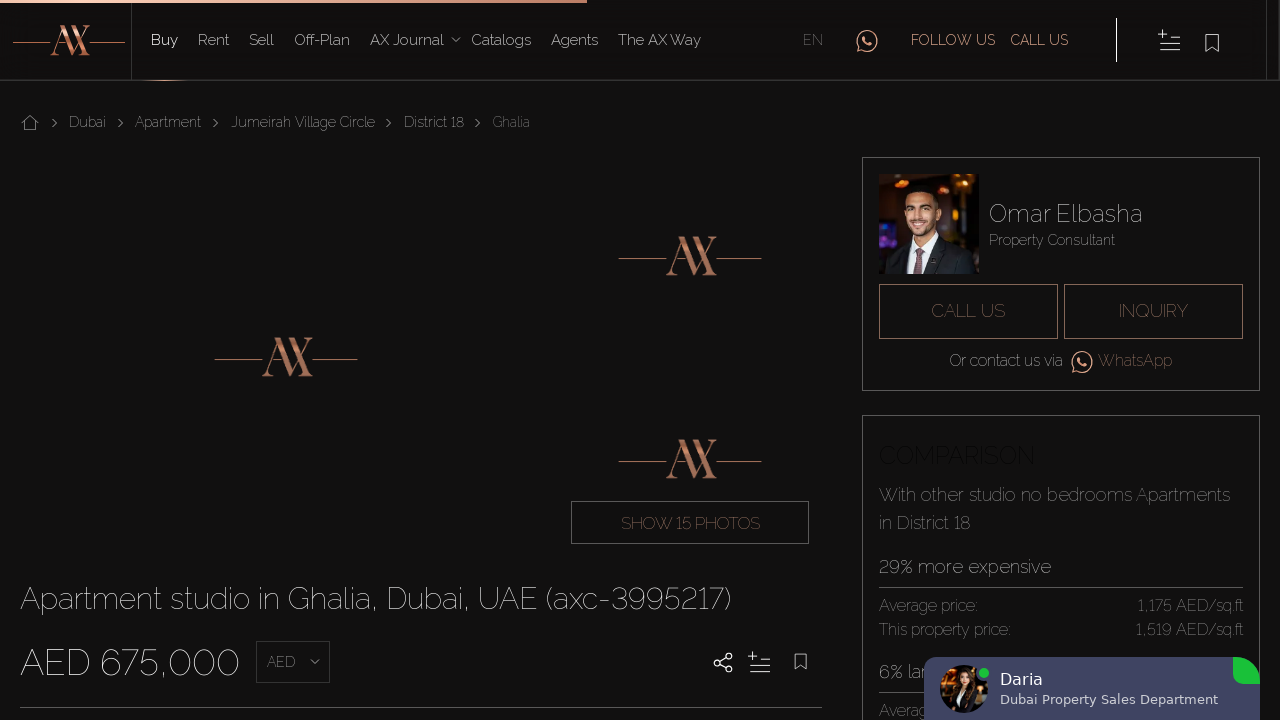

Property cards reloaded on listing page
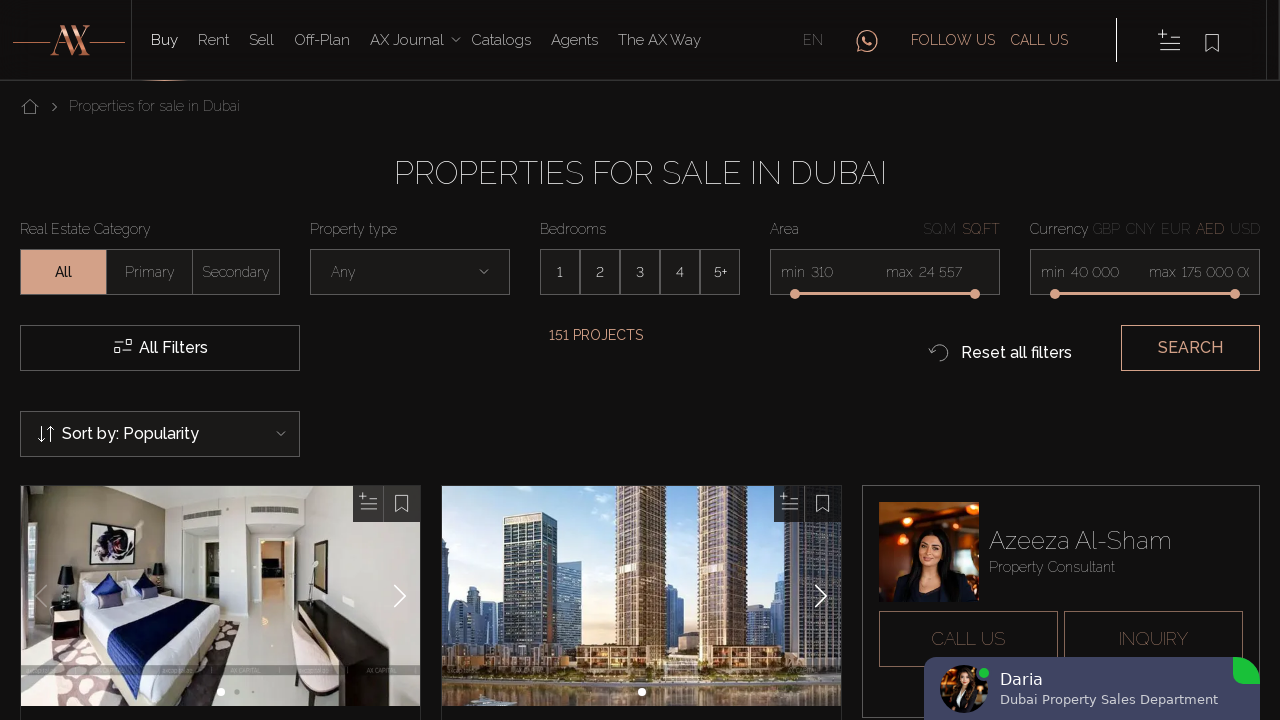

Re-fetched property cards list (iteration 9)
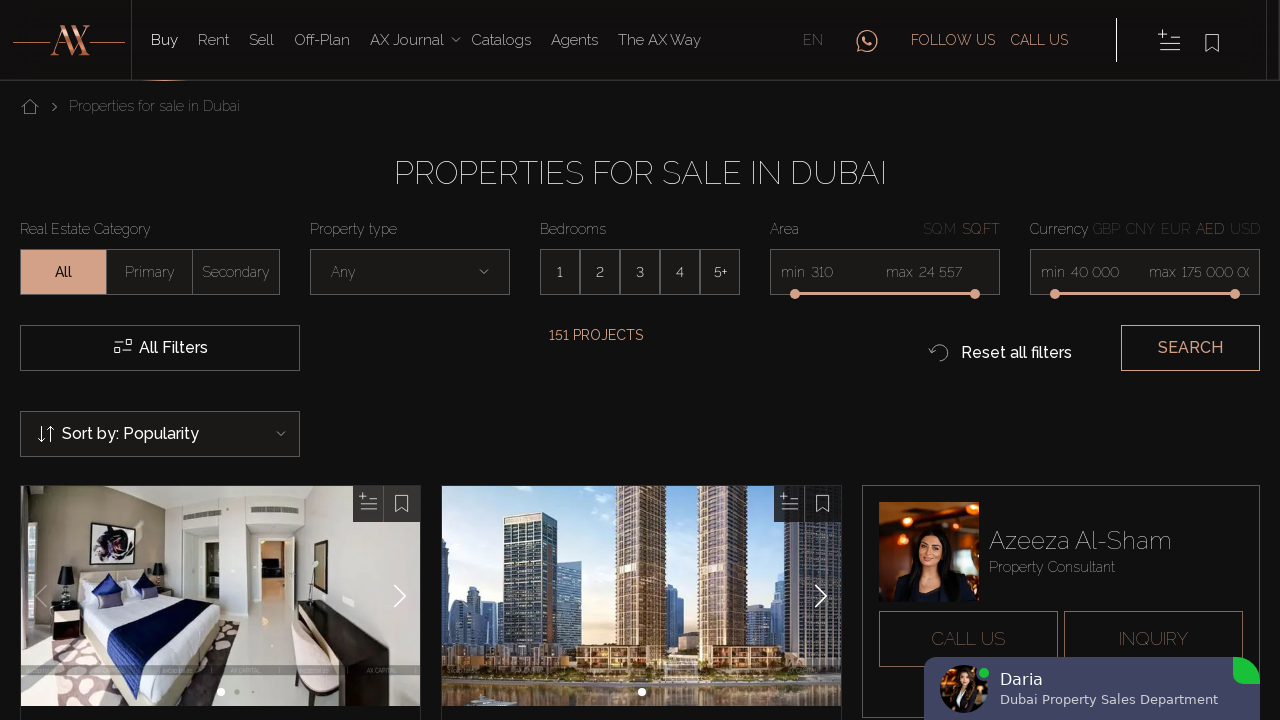

Clicked on property card #9 at (220, 361) on .property-card >> nth=8
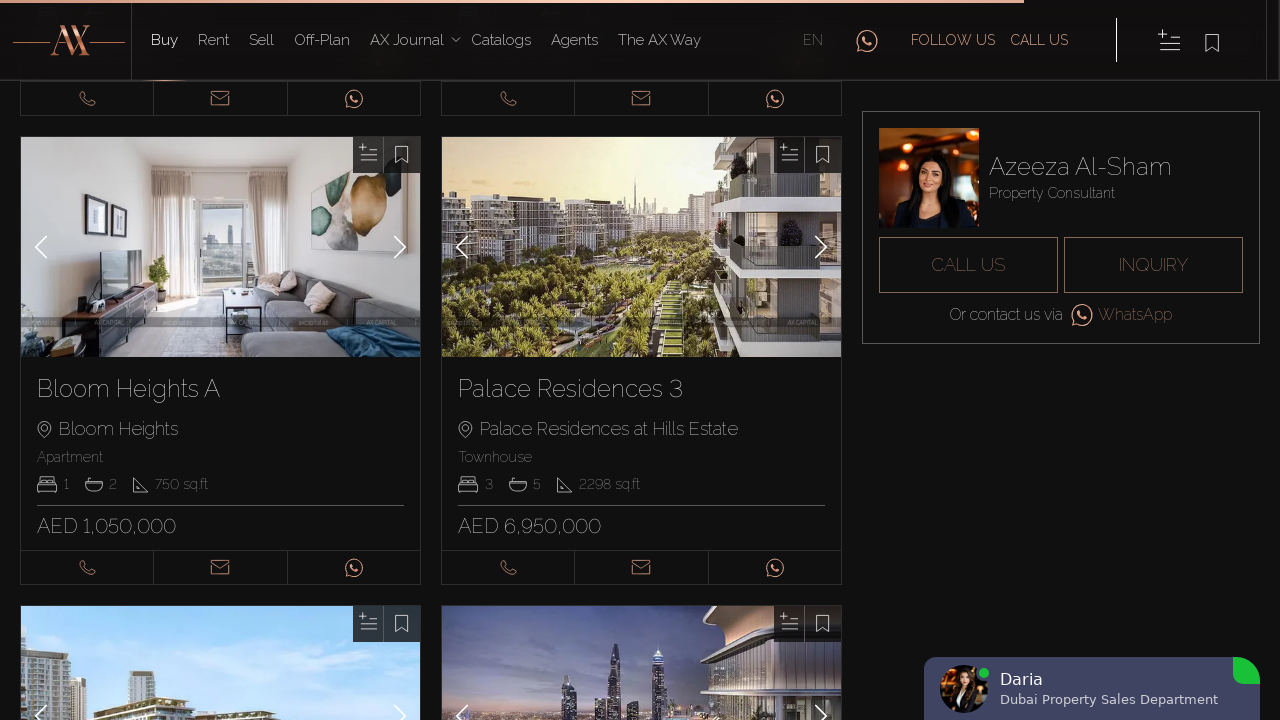

Property detail page loaded for card #9
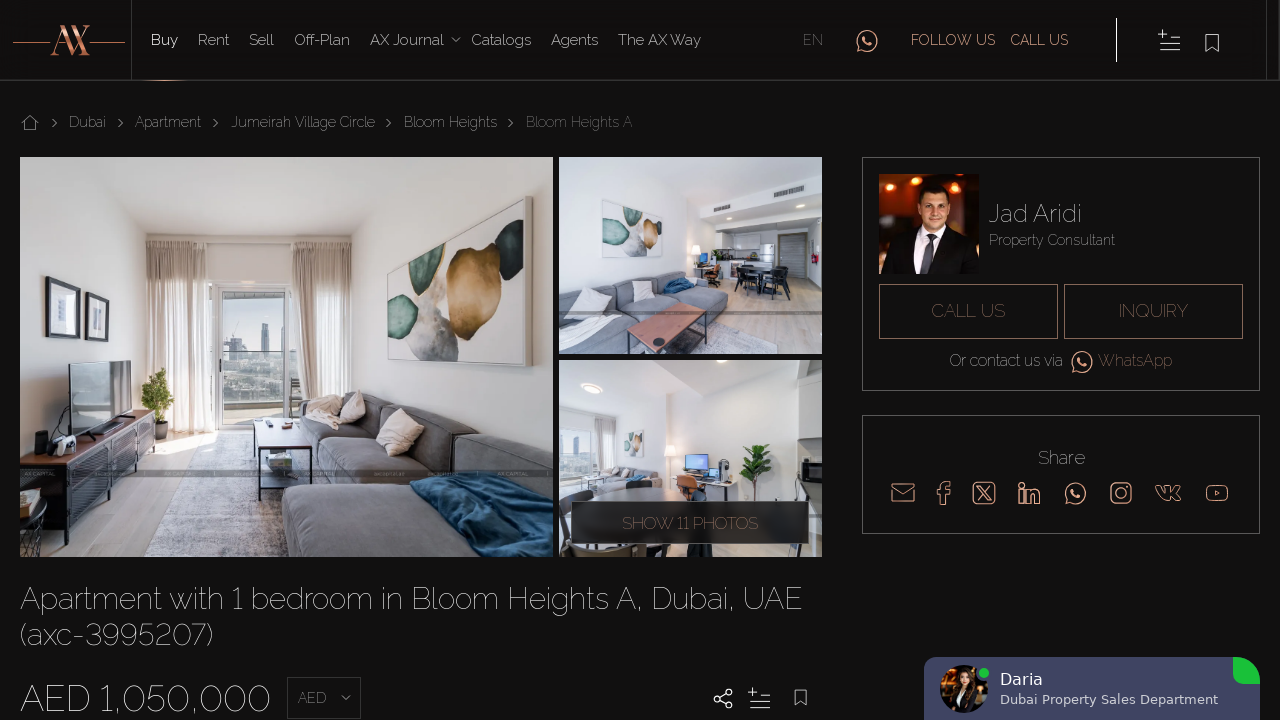

Navigated back to property listing page from card #9
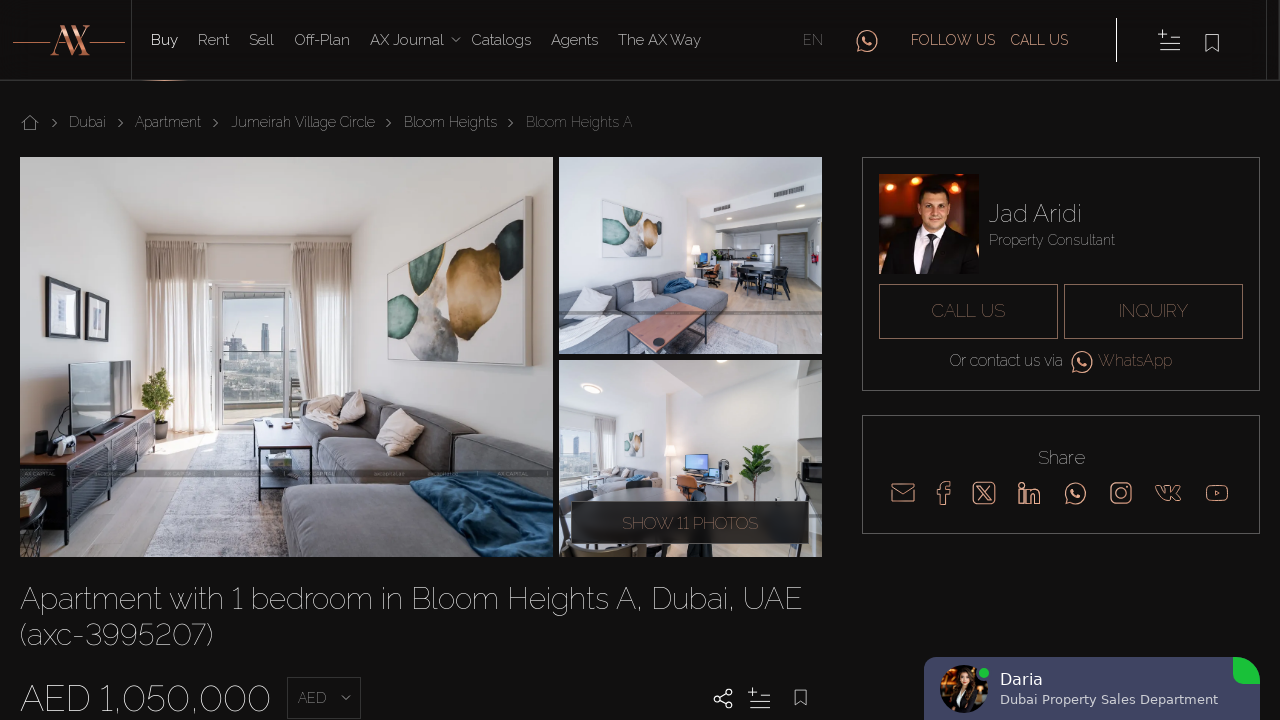

Property cards reloaded on listing page
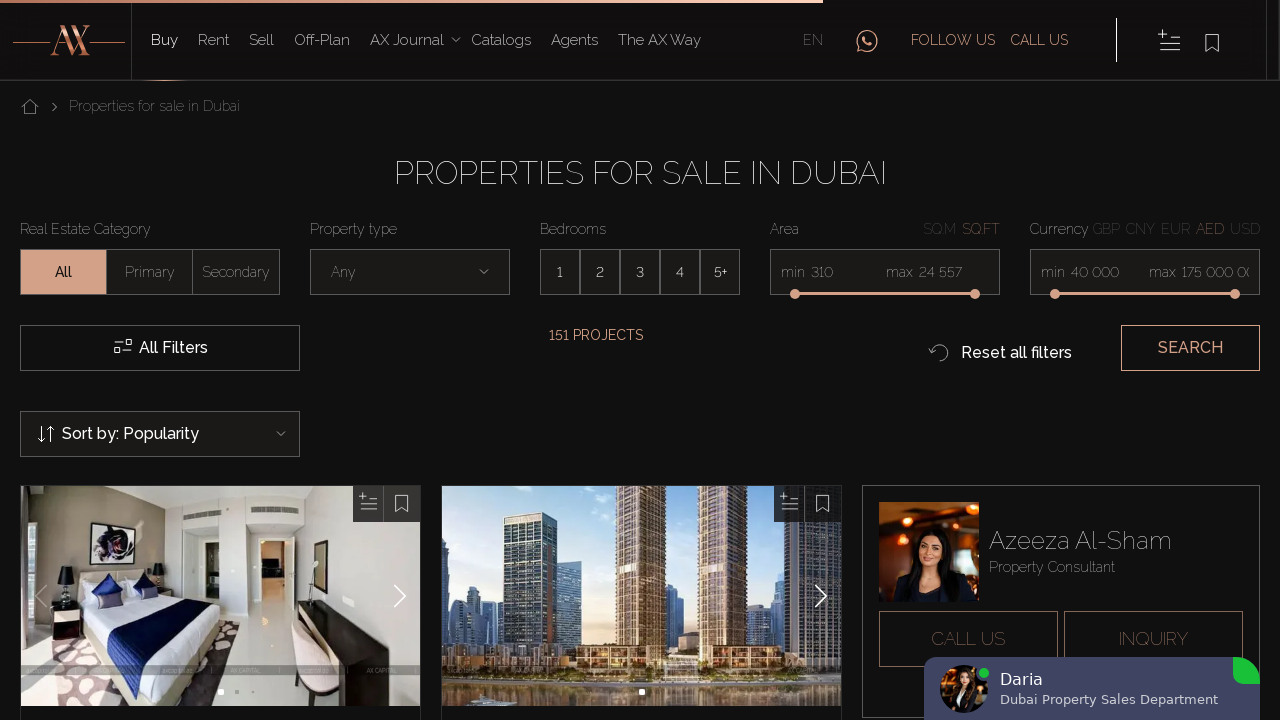

Re-fetched property cards list (iteration 10)
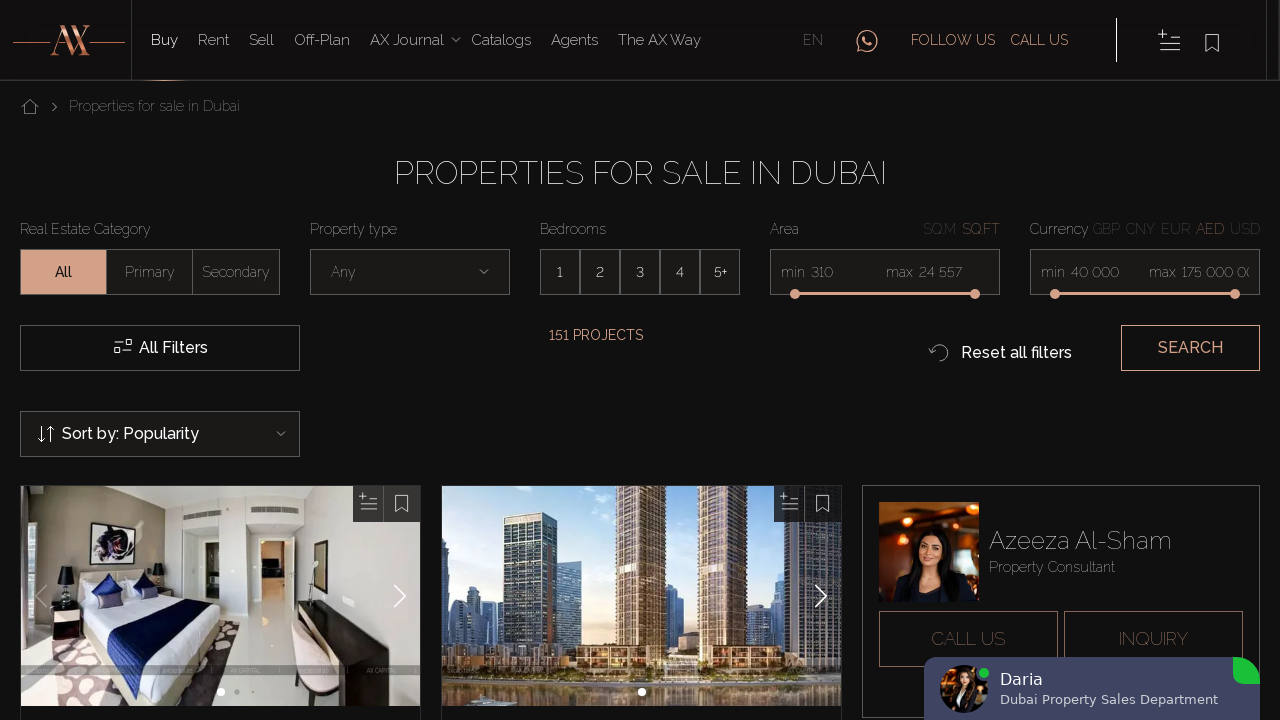

Clicked on property card #10 at (642, 361) on .property-card >> nth=9
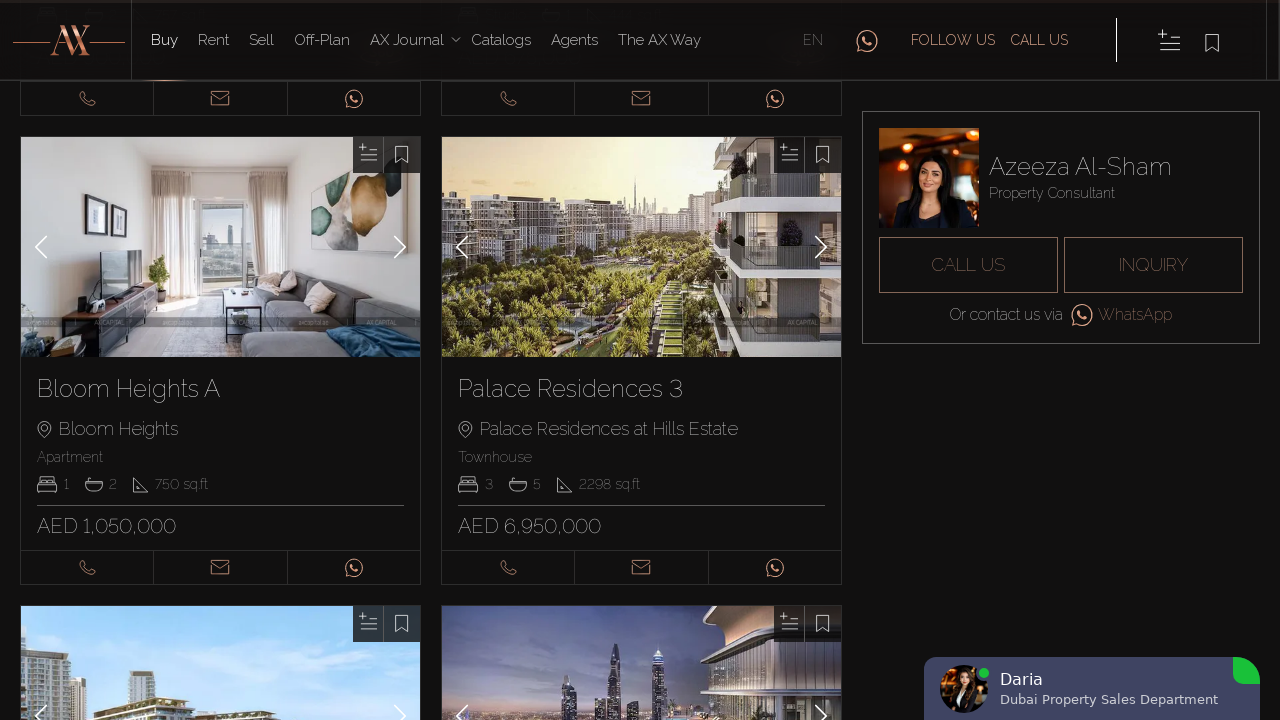

Property detail page loaded for card #10
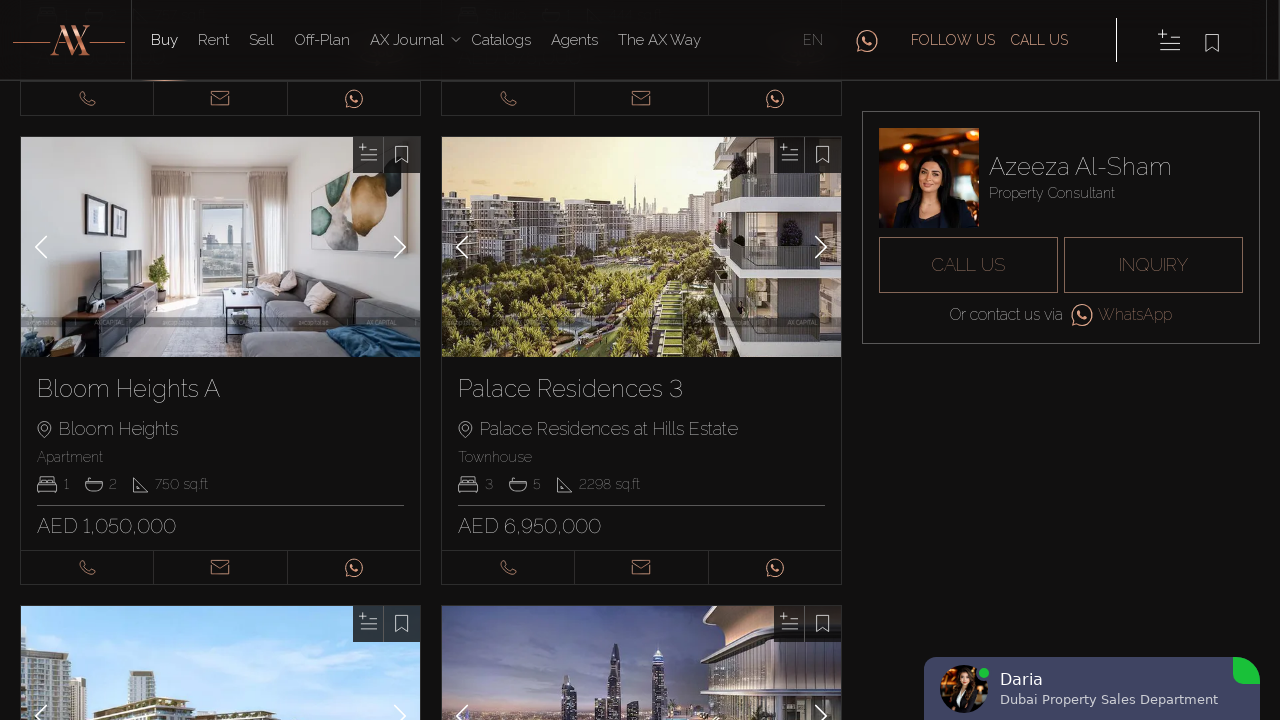

Navigated back to property listing page from card #10
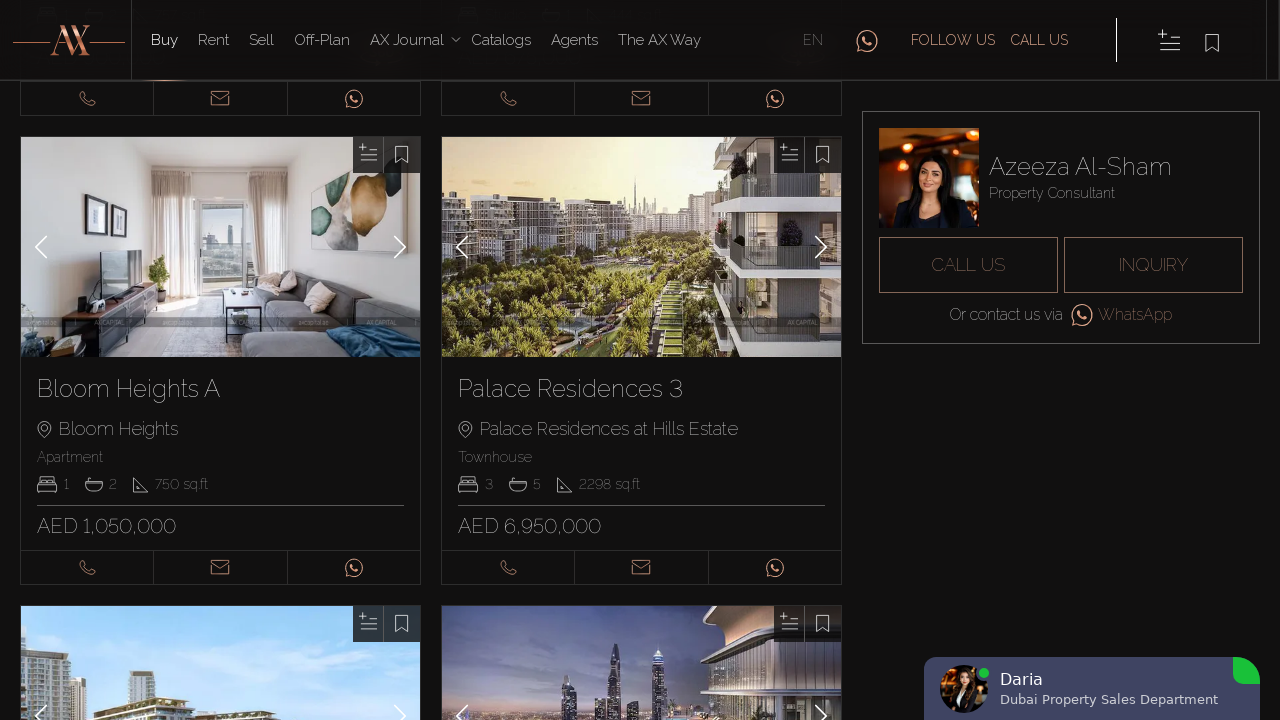

Property cards reloaded on listing page
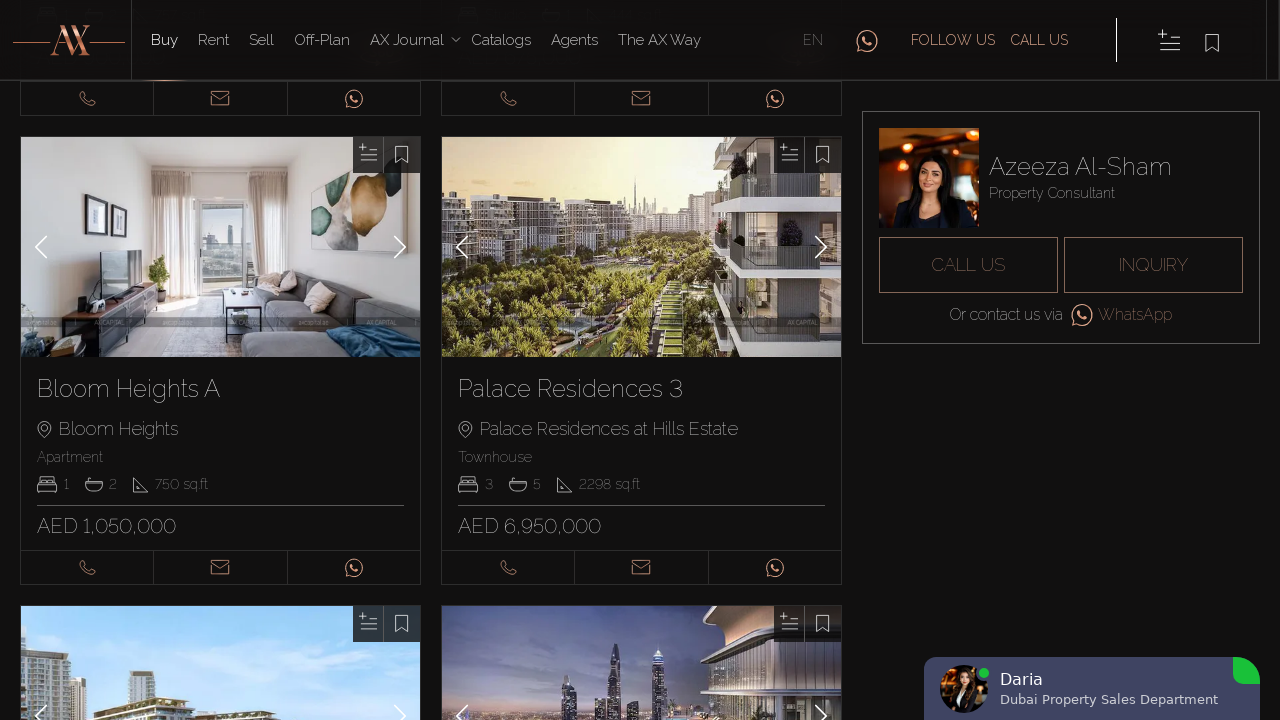

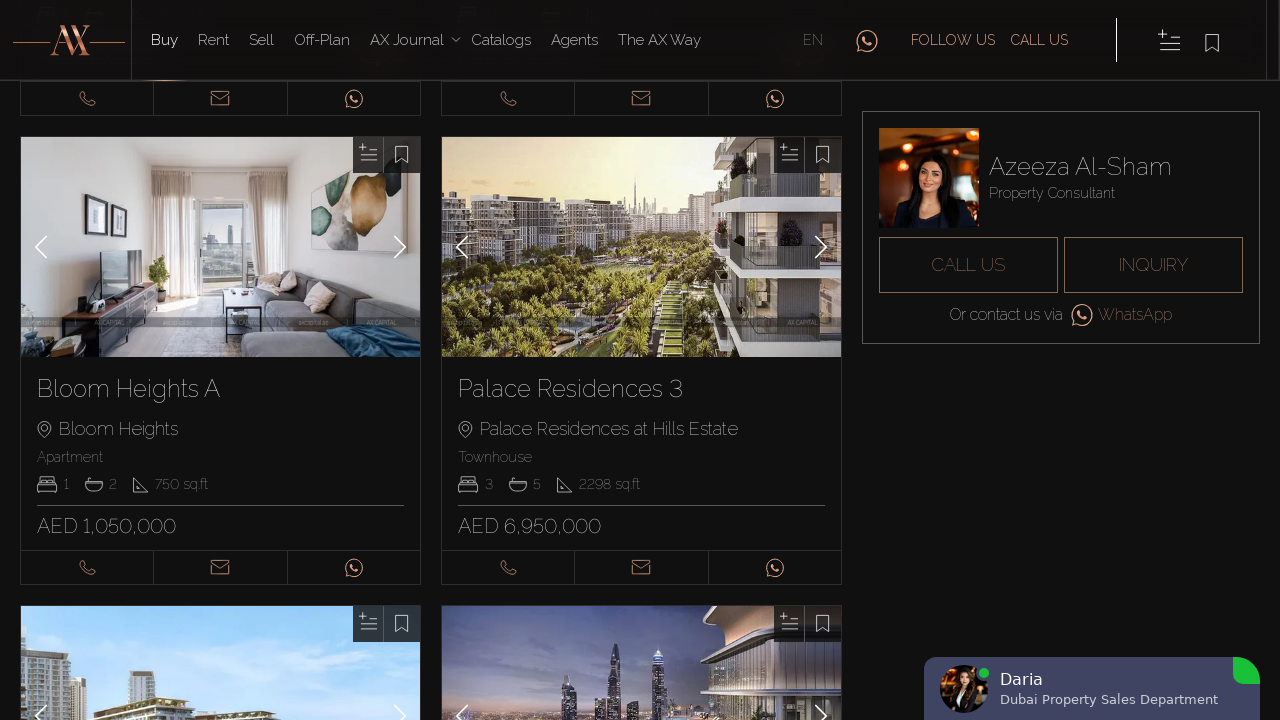